Tests jQuery UI datepicker by navigating through months and selecting a specific date

Starting URL: http://jqueryui.com

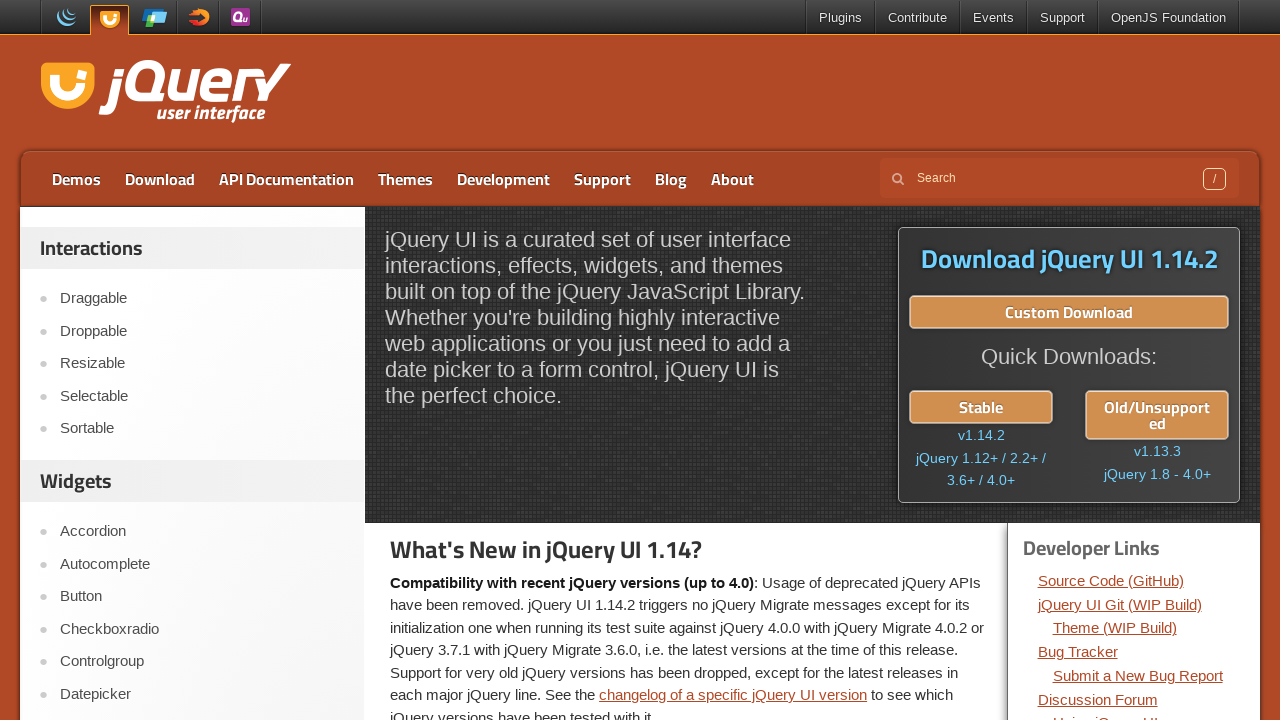

Clicked on Datepicker link at (202, 694) on xpath=//a[text()='Datepicker']
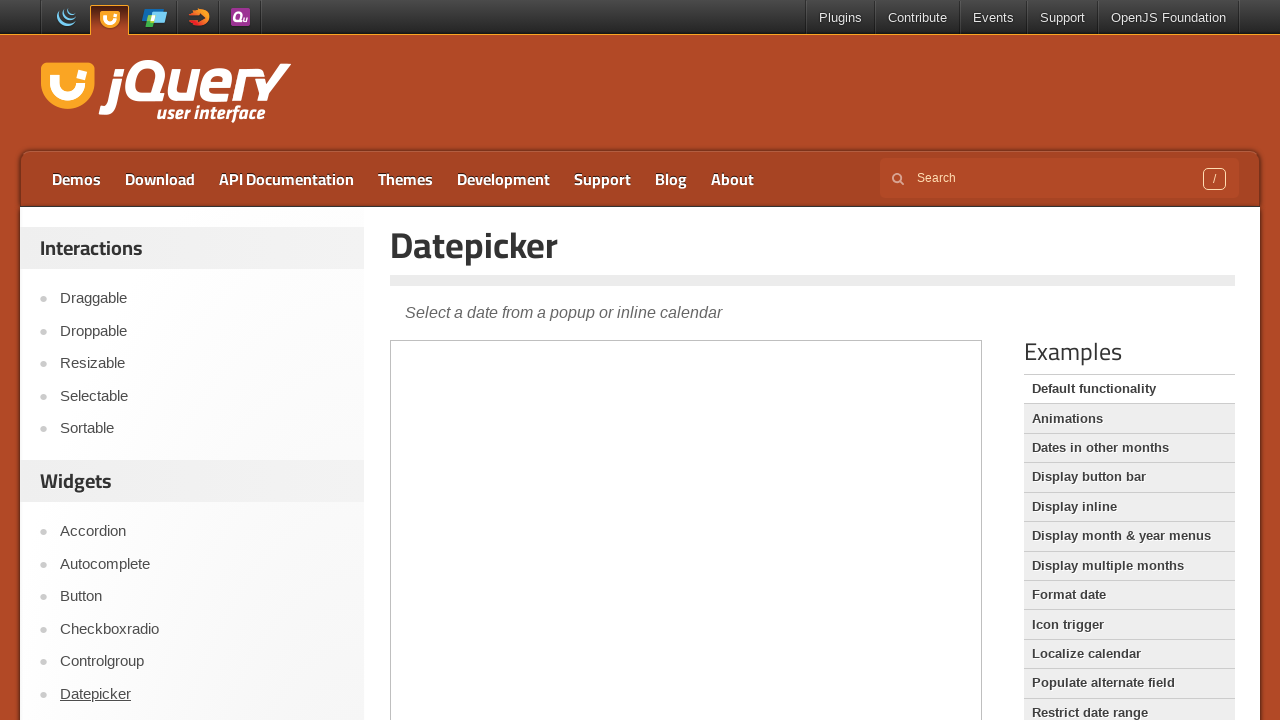

Located demo frame
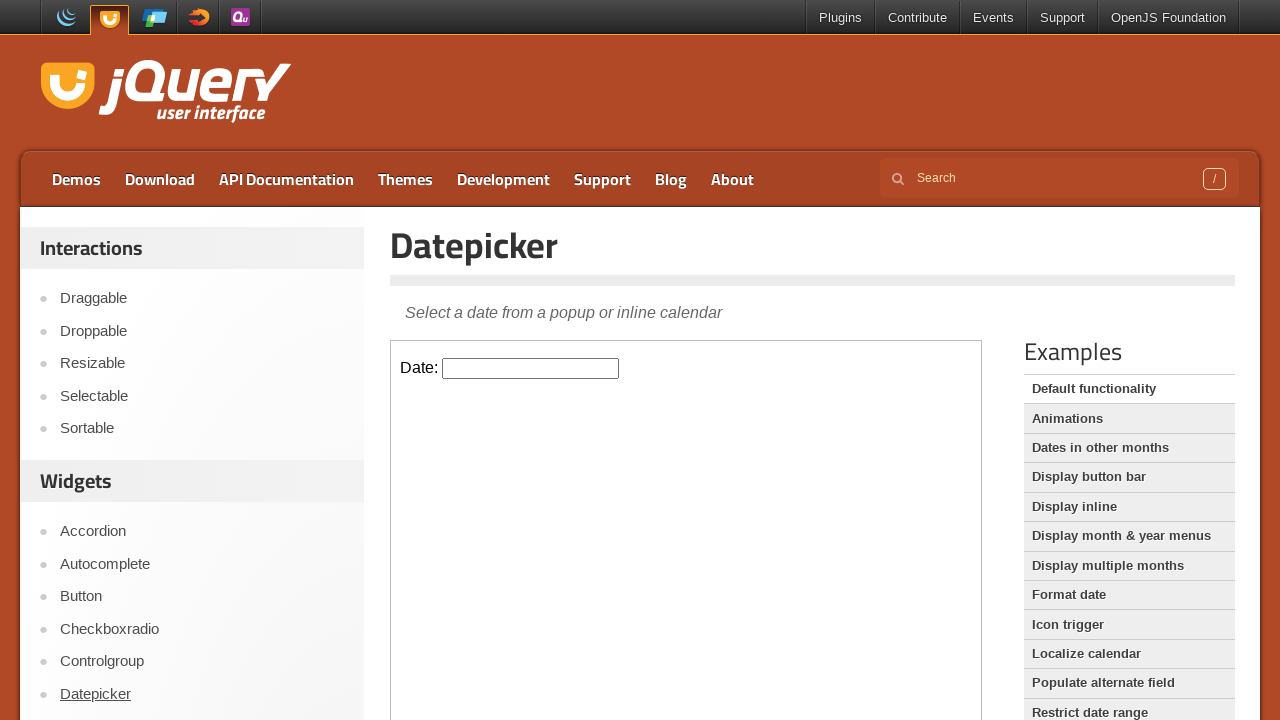

Clicked on datepicker input to open calendar at (531, 368) on .demo-frame >> internal:control=enter-frame >> #datepicker
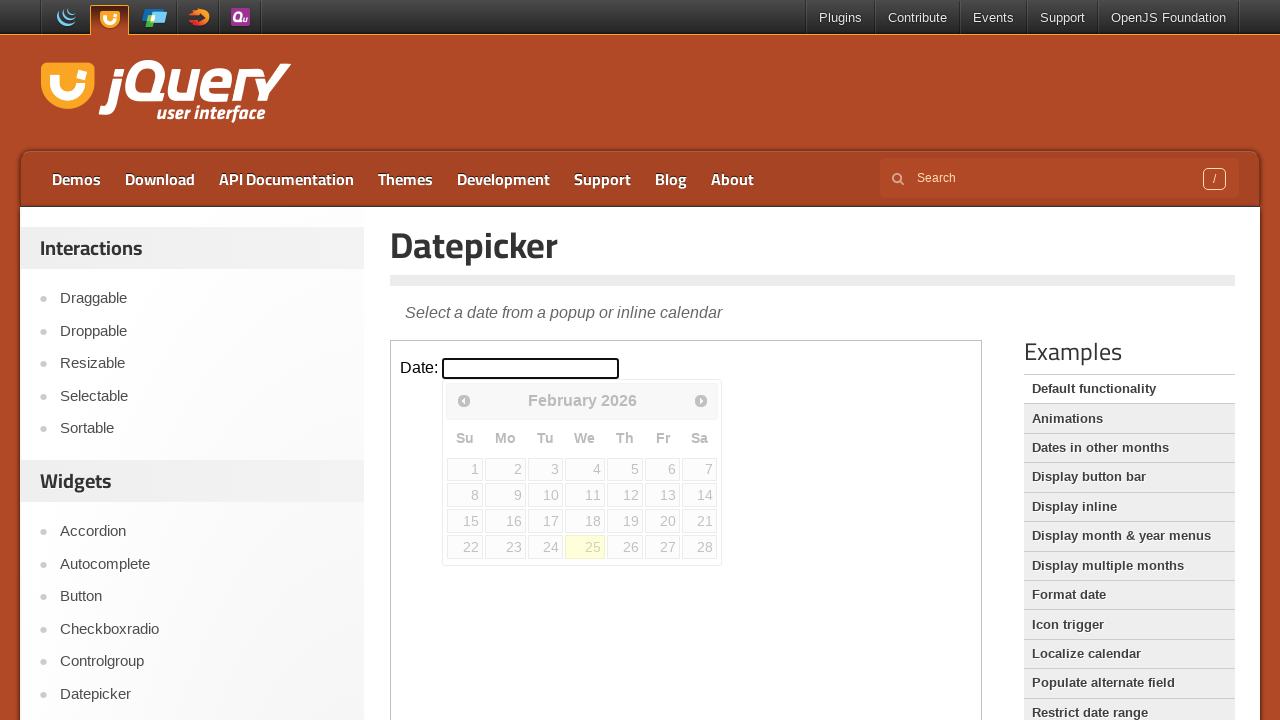

Retrieved current date from calendar title
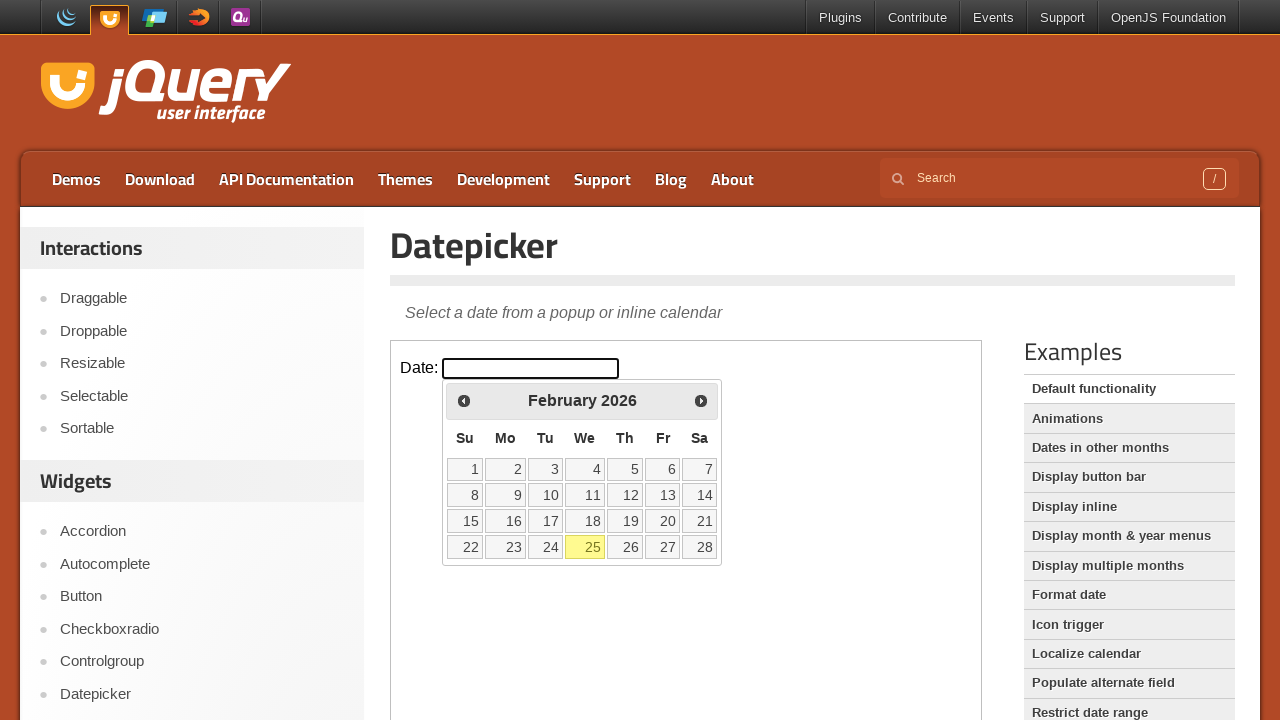

Parsed calendar date: February 2026
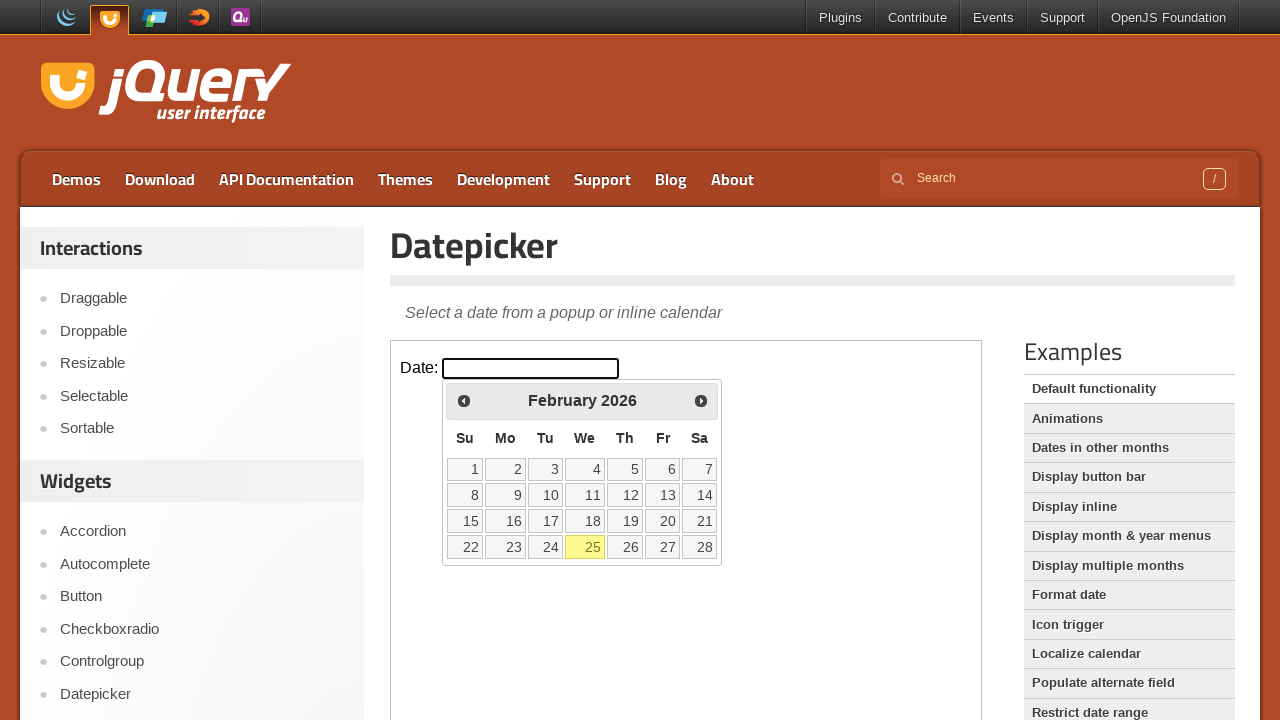

Calculated month difference: -35 months
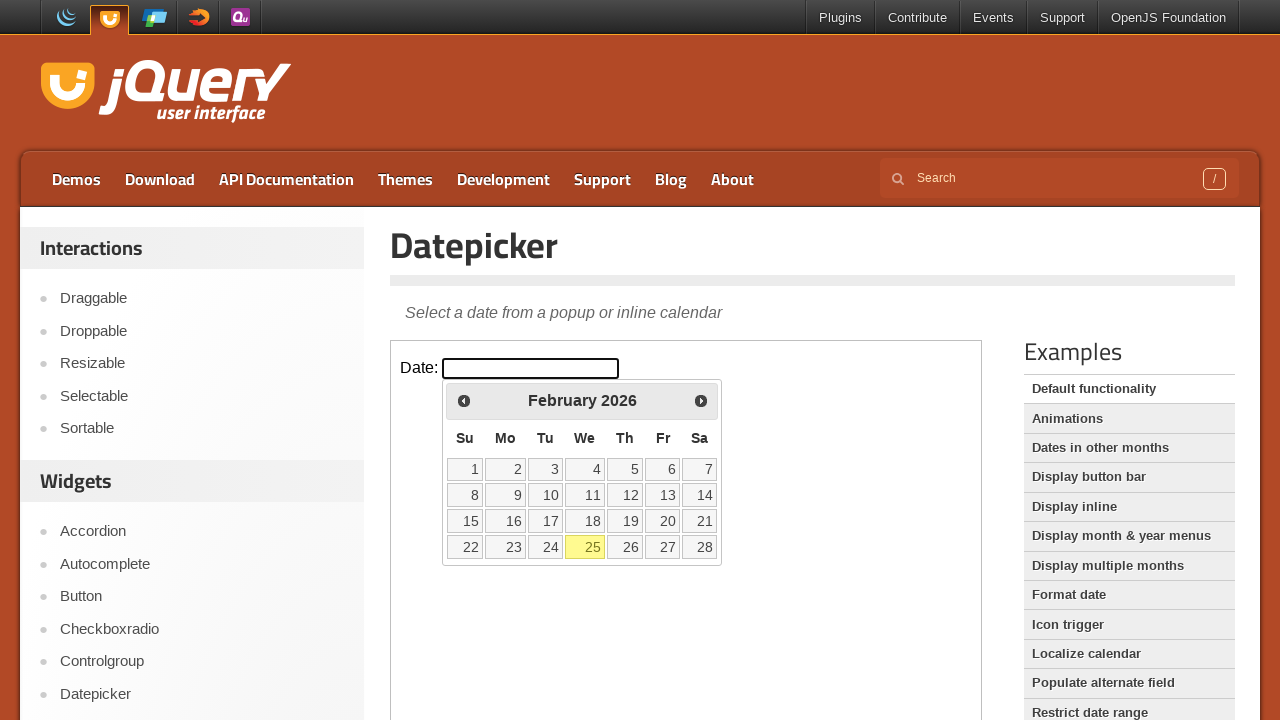

Clicked Prev button to navigate backward one month at (464, 400) on .demo-frame >> internal:control=enter-frame >> xpath=//span[text()='Prev']
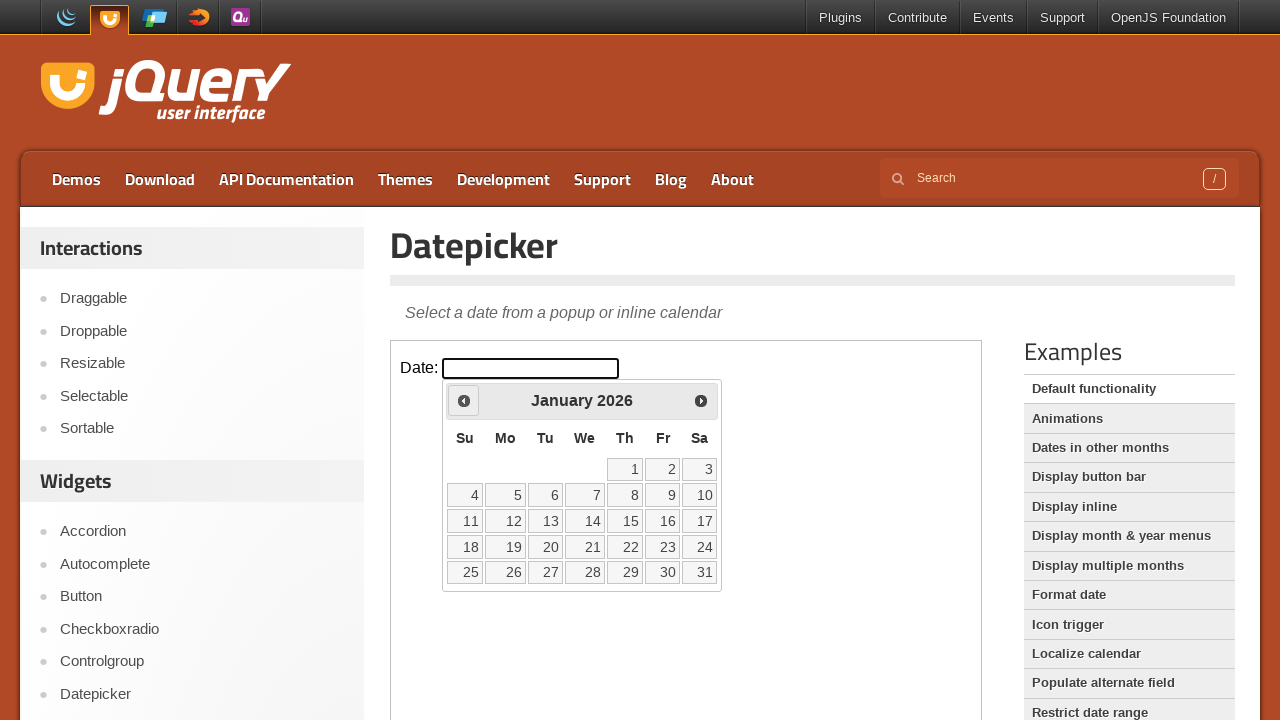

Clicked Prev button to navigate backward one month at (464, 400) on .demo-frame >> internal:control=enter-frame >> xpath=//span[text()='Prev']
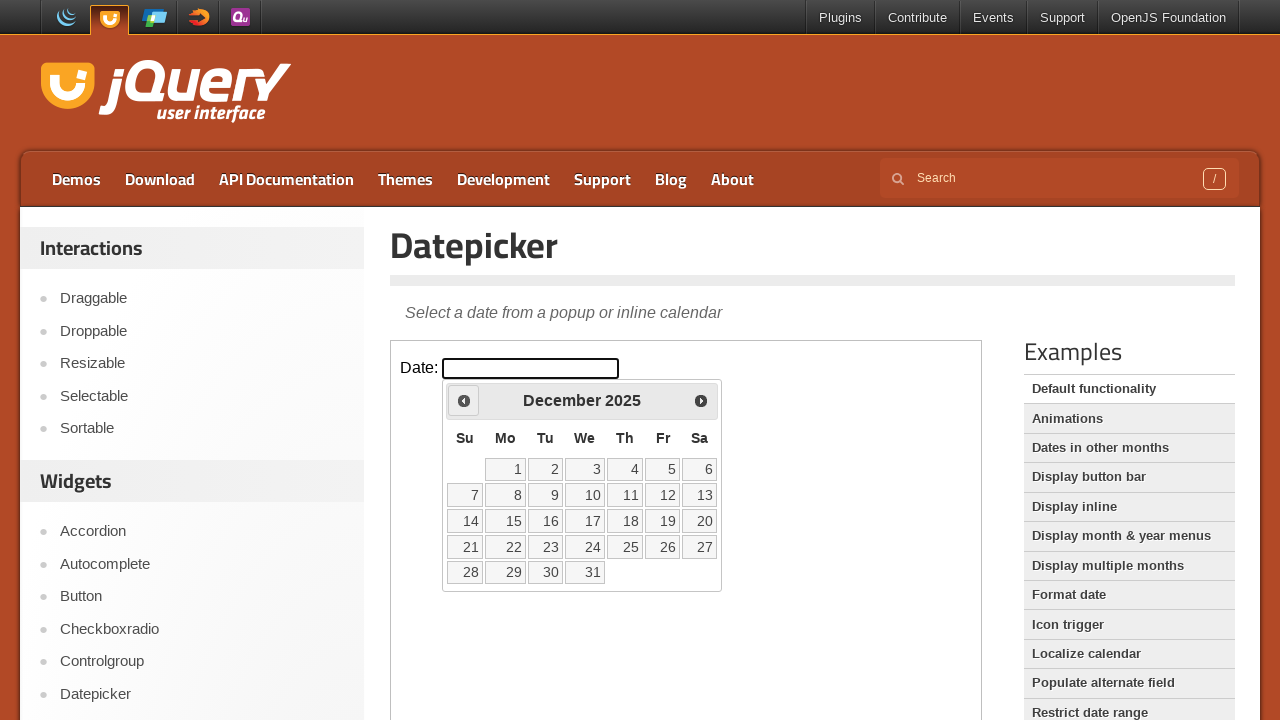

Clicked Prev button to navigate backward one month at (464, 400) on .demo-frame >> internal:control=enter-frame >> xpath=//span[text()='Prev']
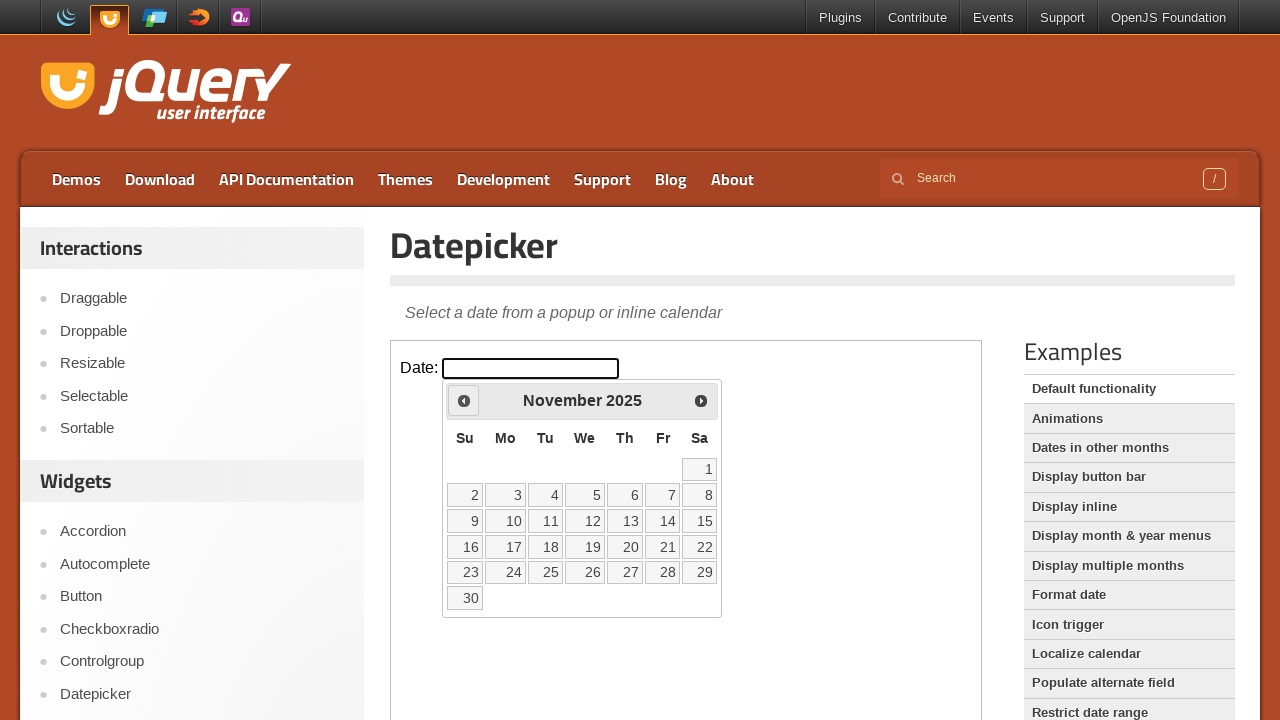

Clicked Prev button to navigate backward one month at (464, 400) on .demo-frame >> internal:control=enter-frame >> xpath=//span[text()='Prev']
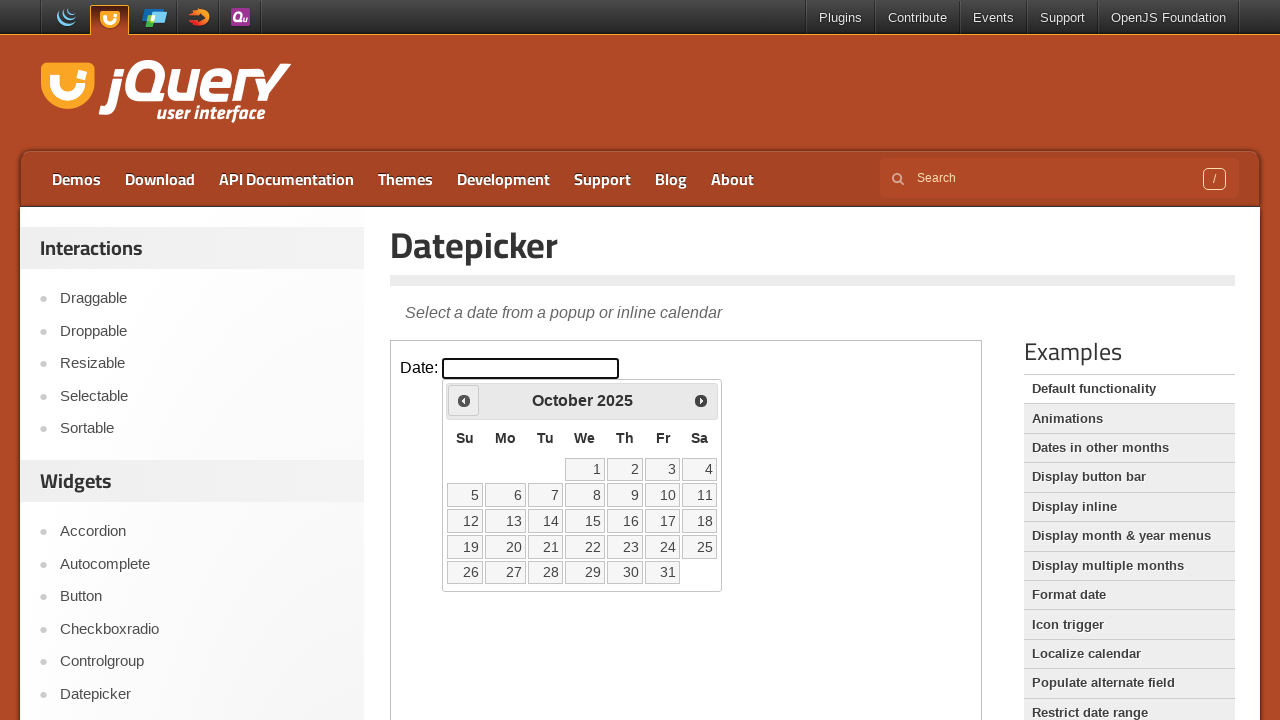

Clicked Prev button to navigate backward one month at (464, 400) on .demo-frame >> internal:control=enter-frame >> xpath=//span[text()='Prev']
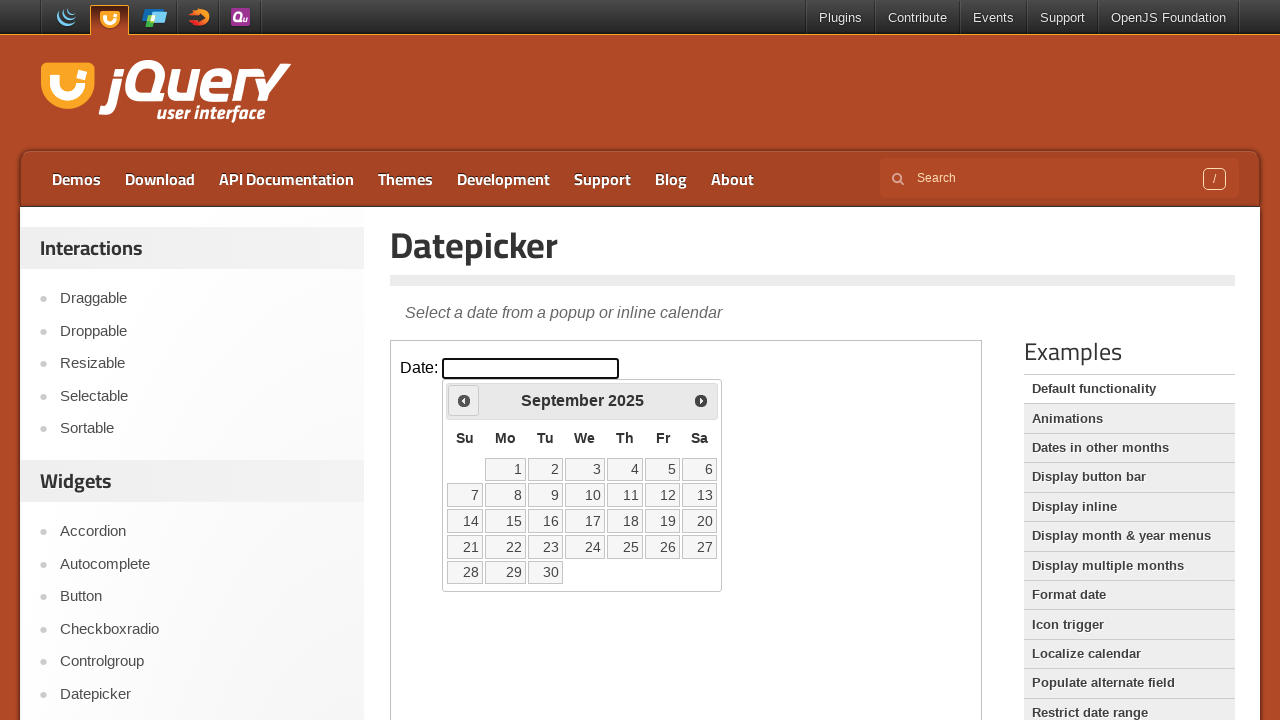

Clicked Prev button to navigate backward one month at (464, 400) on .demo-frame >> internal:control=enter-frame >> xpath=//span[text()='Prev']
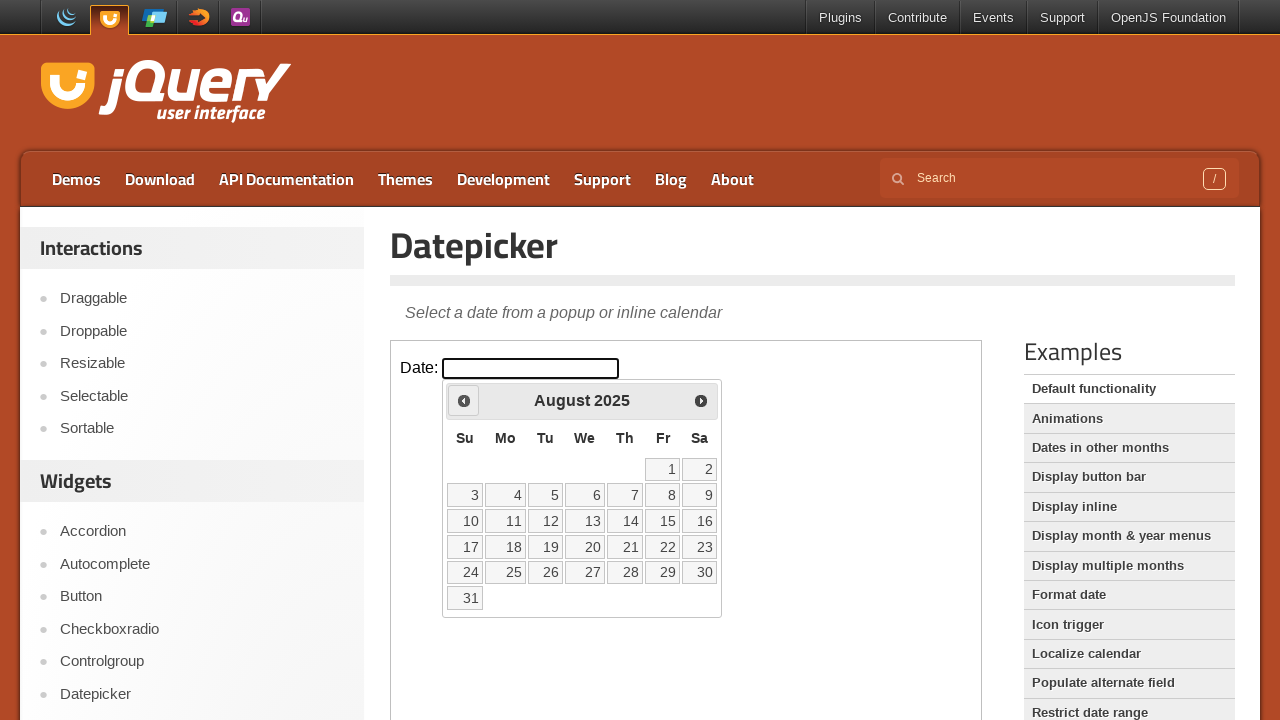

Clicked Prev button to navigate backward one month at (464, 400) on .demo-frame >> internal:control=enter-frame >> xpath=//span[text()='Prev']
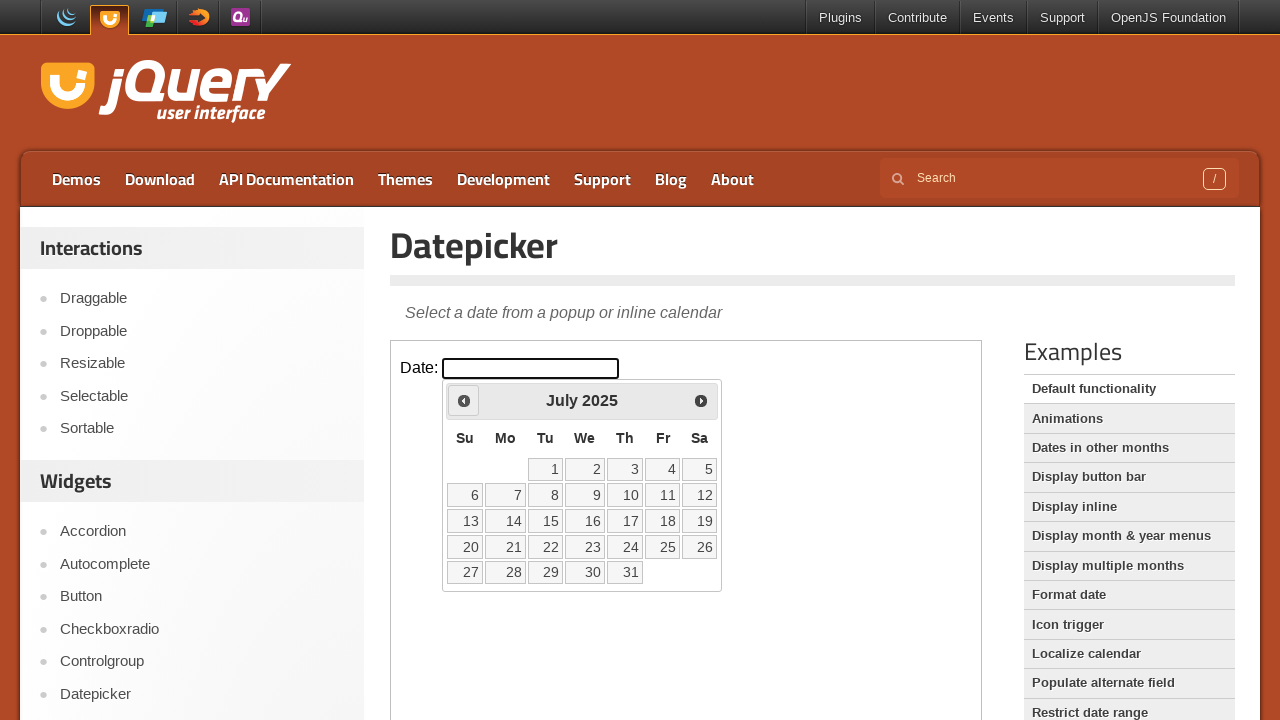

Clicked Prev button to navigate backward one month at (464, 400) on .demo-frame >> internal:control=enter-frame >> xpath=//span[text()='Prev']
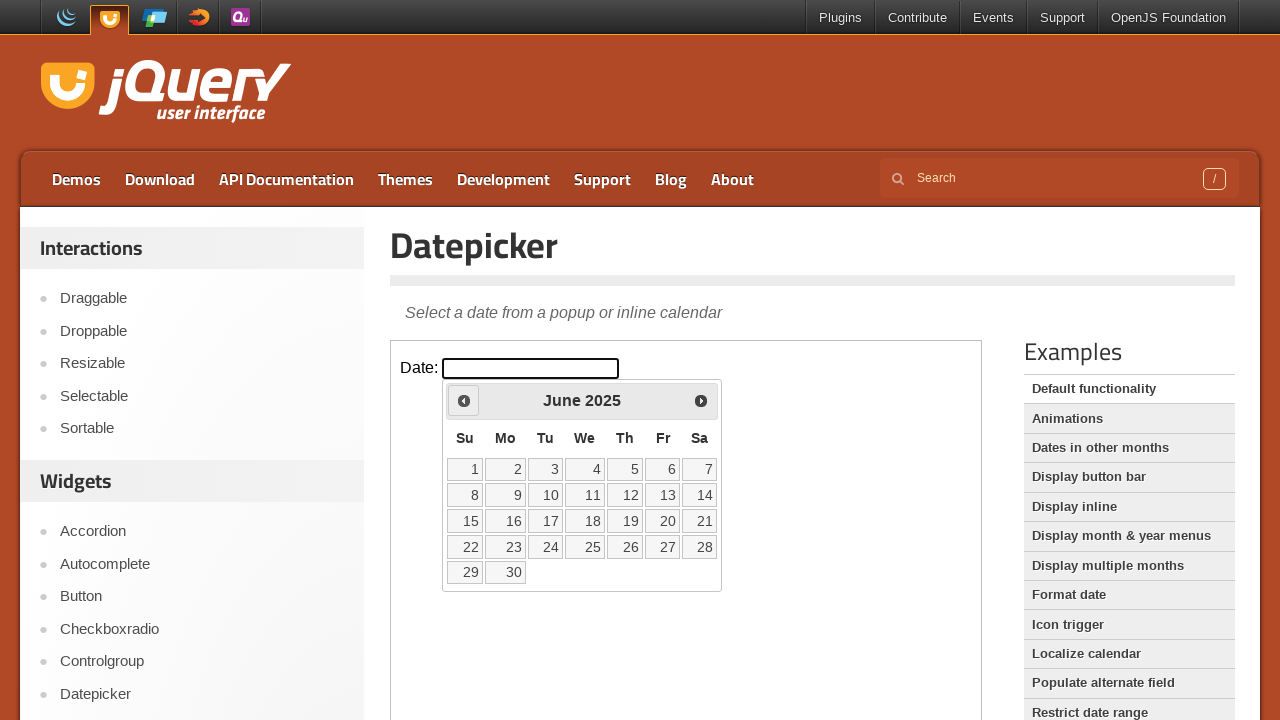

Clicked Prev button to navigate backward one month at (464, 400) on .demo-frame >> internal:control=enter-frame >> xpath=//span[text()='Prev']
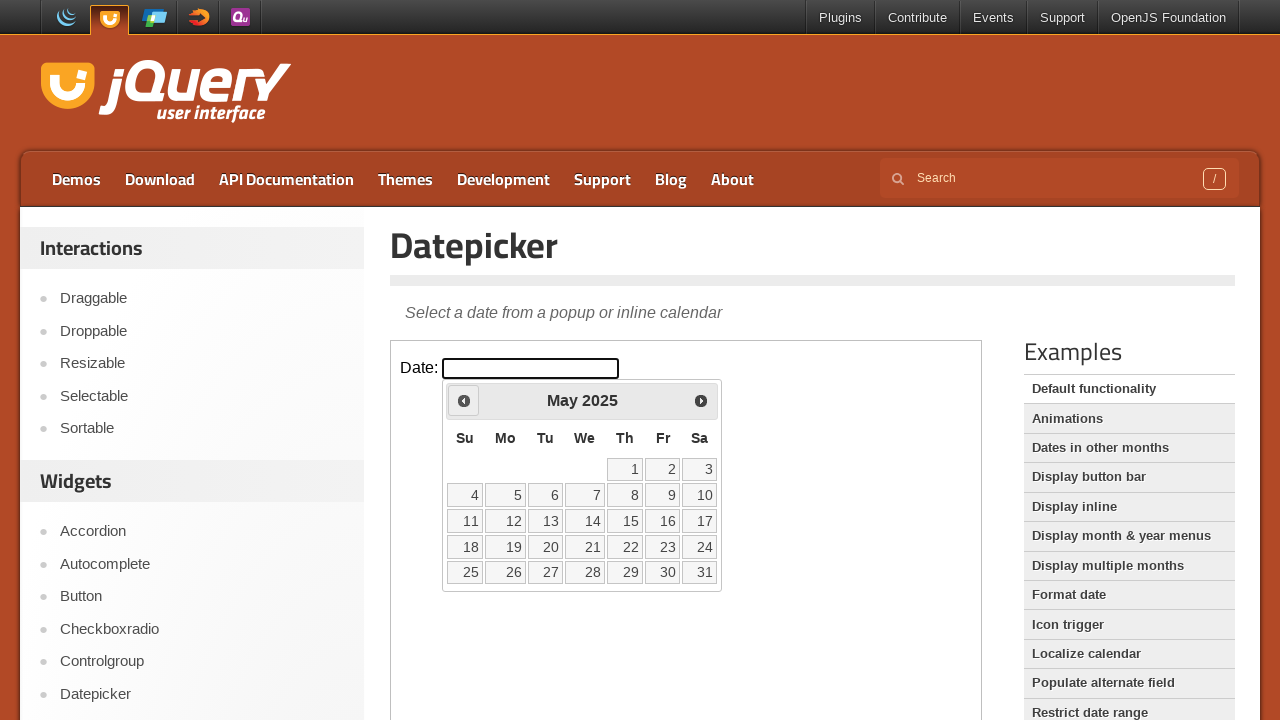

Clicked Prev button to navigate backward one month at (464, 400) on .demo-frame >> internal:control=enter-frame >> xpath=//span[text()='Prev']
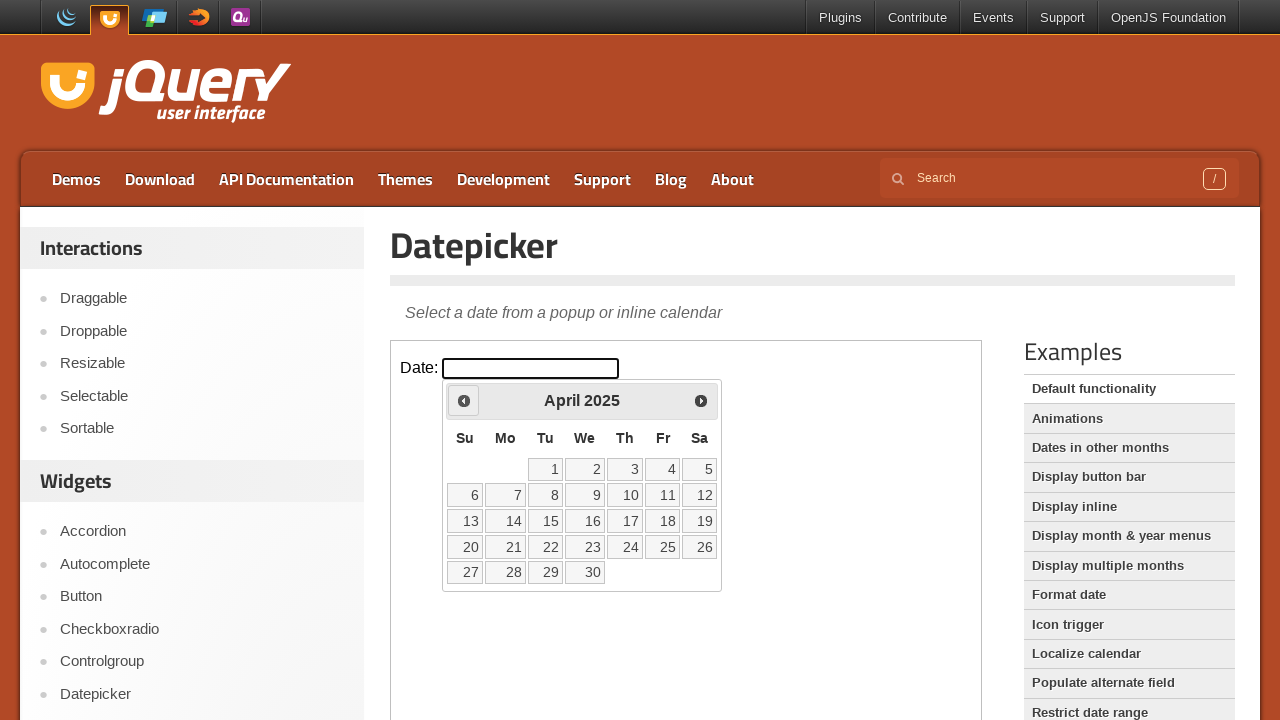

Clicked Prev button to navigate backward one month at (464, 400) on .demo-frame >> internal:control=enter-frame >> xpath=//span[text()='Prev']
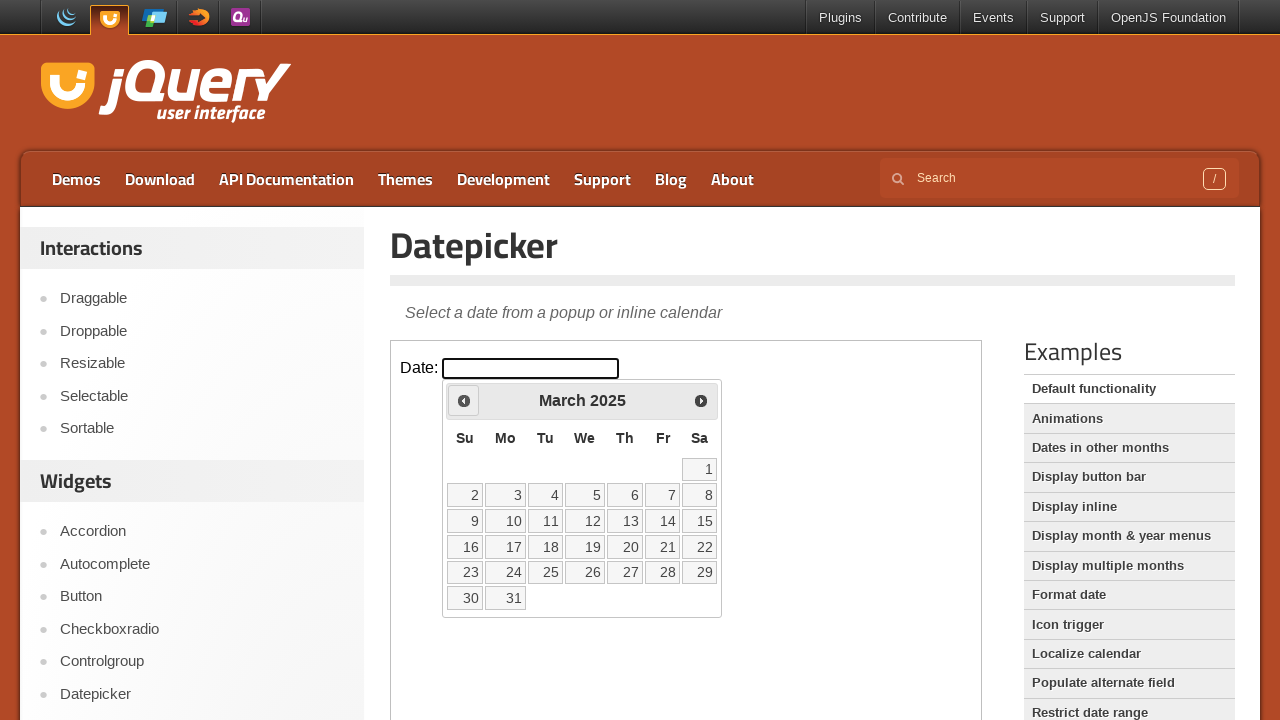

Clicked Prev button to navigate backward one month at (464, 400) on .demo-frame >> internal:control=enter-frame >> xpath=//span[text()='Prev']
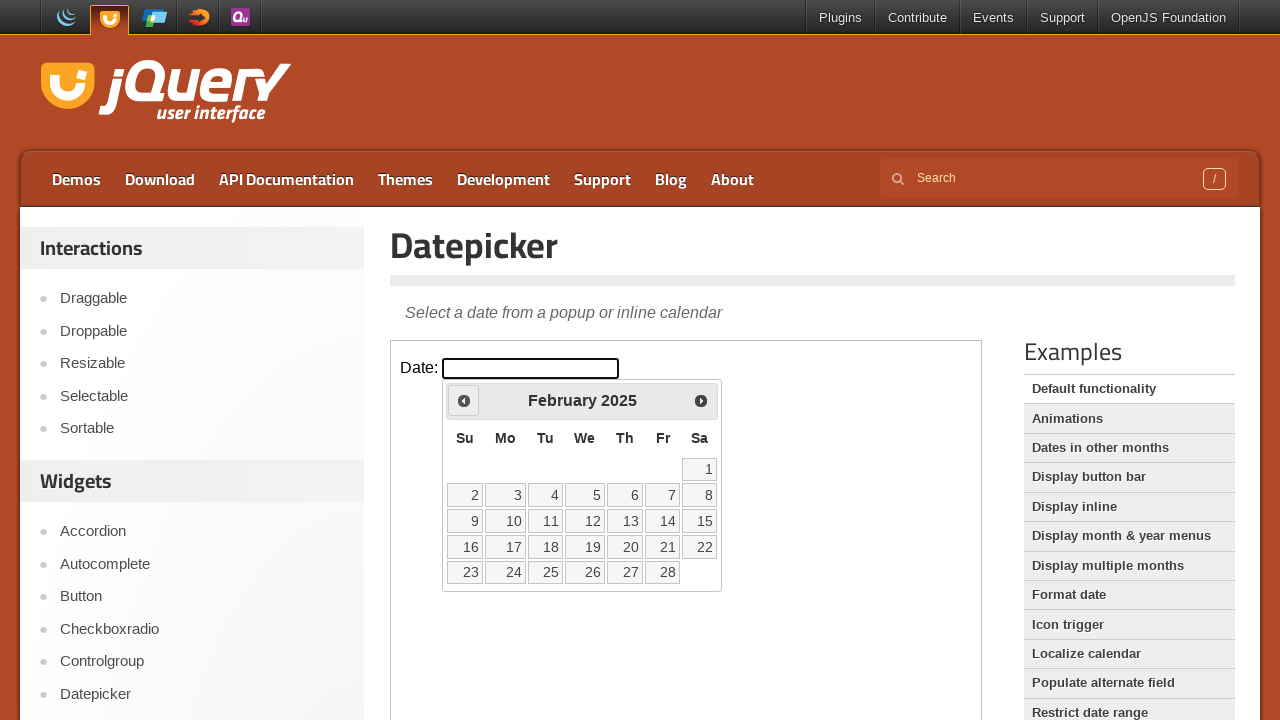

Clicked Prev button to navigate backward one month at (464, 400) on .demo-frame >> internal:control=enter-frame >> xpath=//span[text()='Prev']
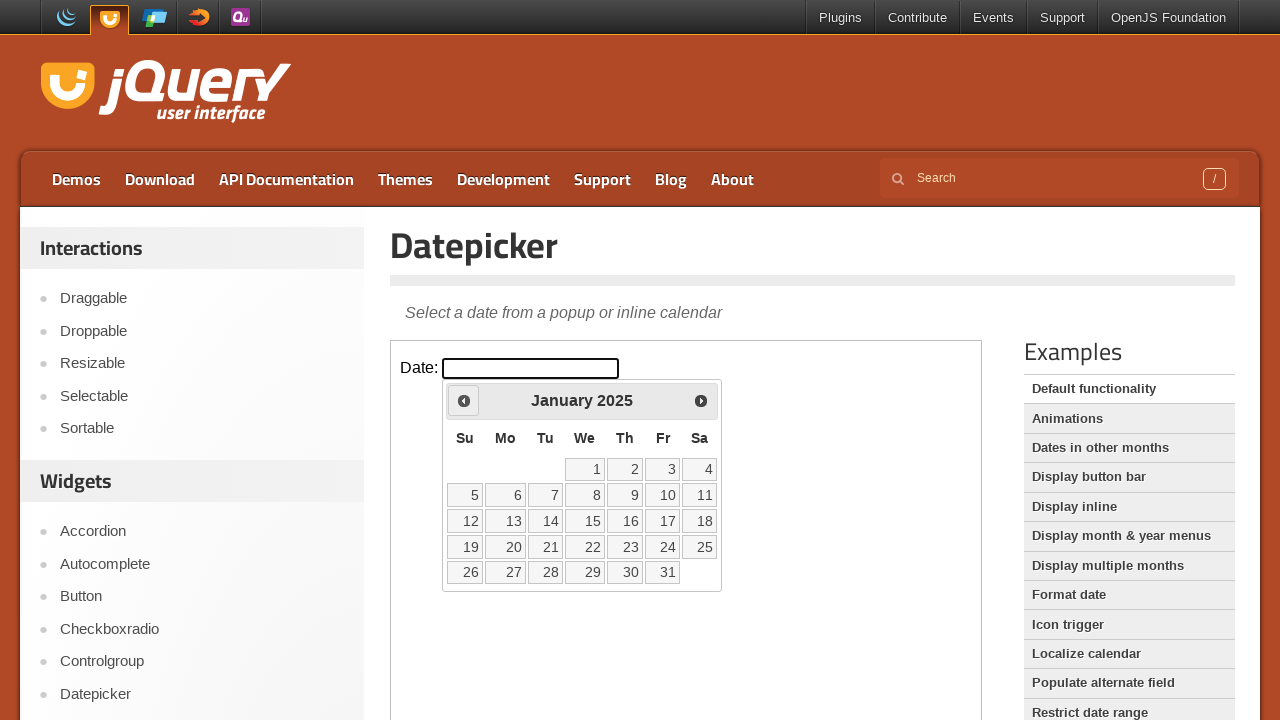

Clicked Prev button to navigate backward one month at (464, 400) on .demo-frame >> internal:control=enter-frame >> xpath=//span[text()='Prev']
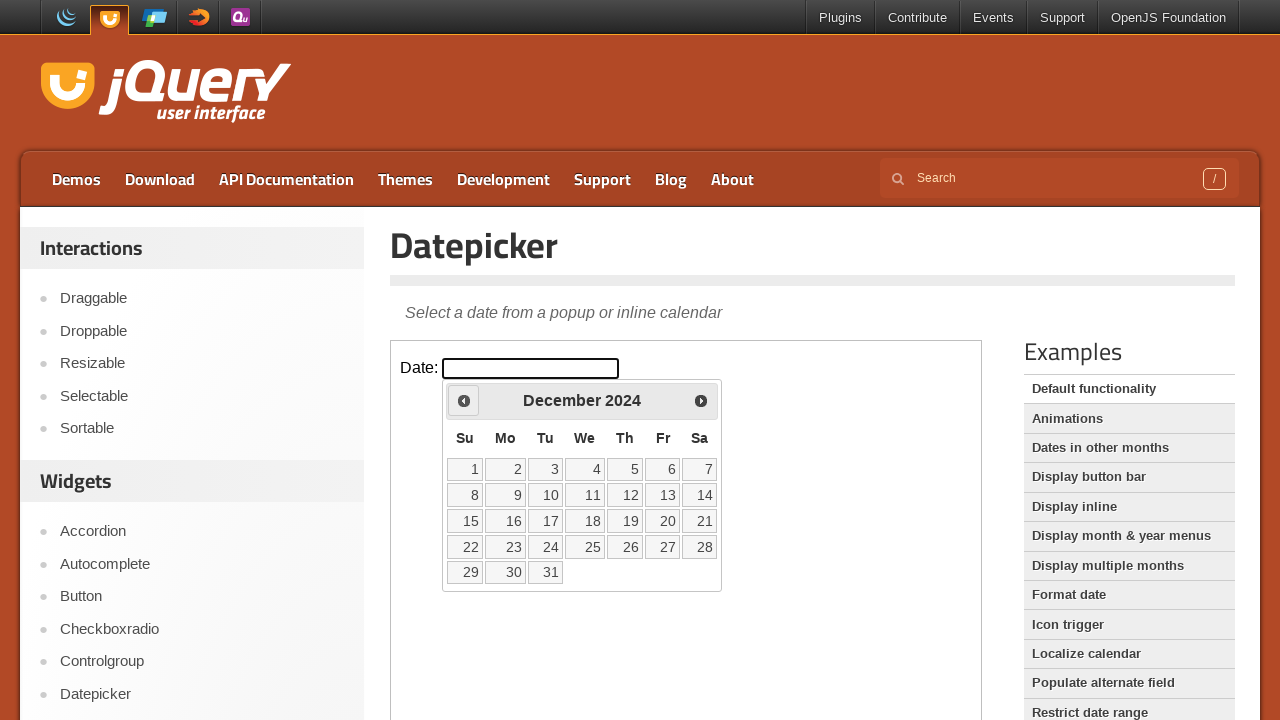

Clicked Prev button to navigate backward one month at (464, 400) on .demo-frame >> internal:control=enter-frame >> xpath=//span[text()='Prev']
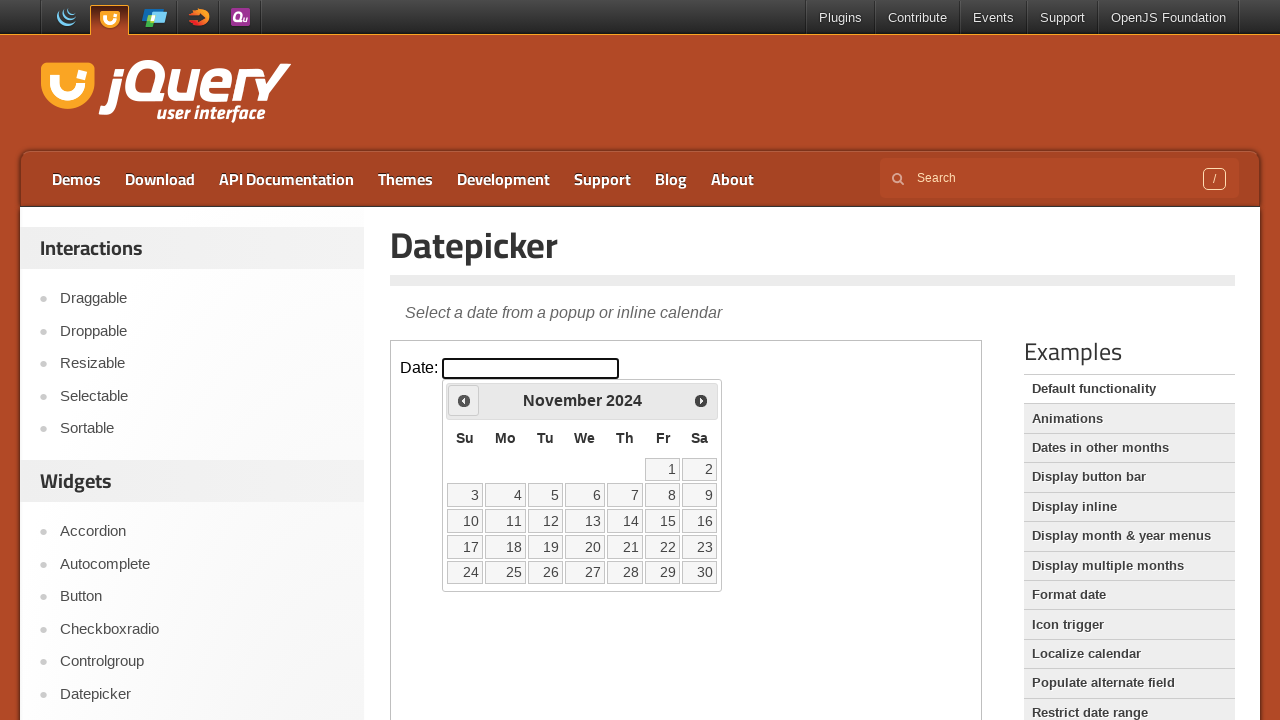

Clicked Prev button to navigate backward one month at (464, 400) on .demo-frame >> internal:control=enter-frame >> xpath=//span[text()='Prev']
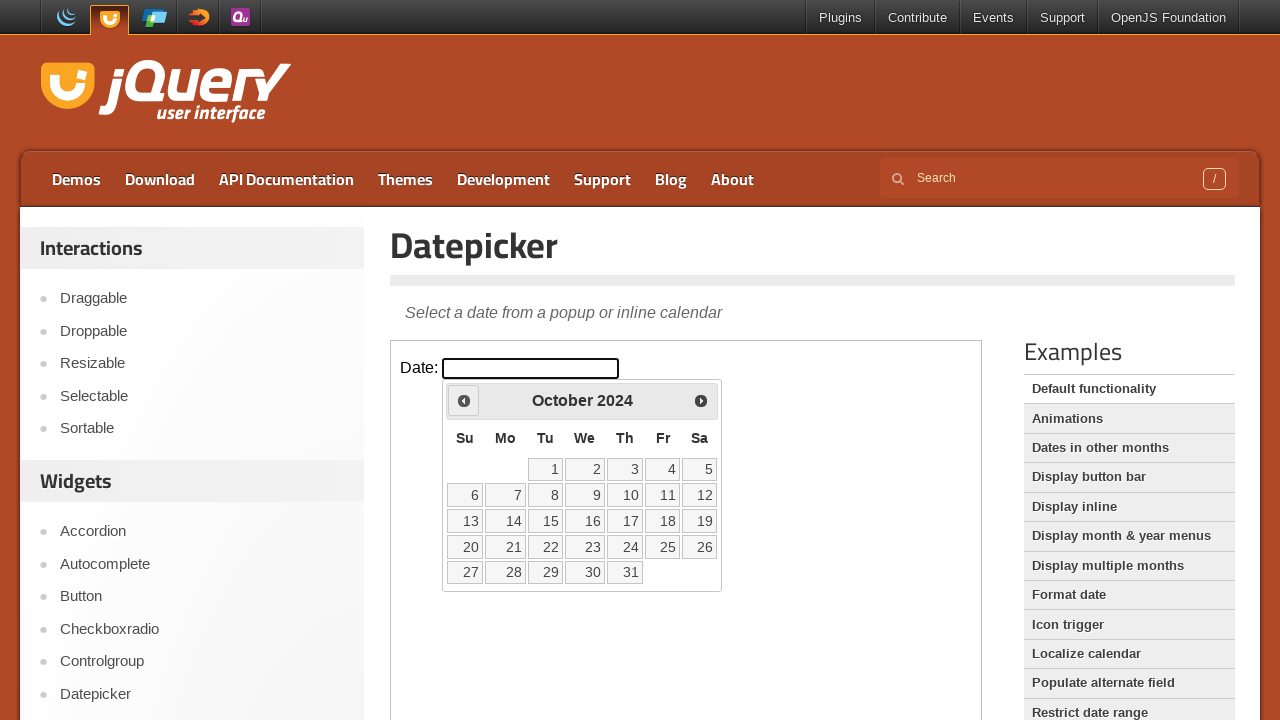

Clicked Prev button to navigate backward one month at (464, 400) on .demo-frame >> internal:control=enter-frame >> xpath=//span[text()='Prev']
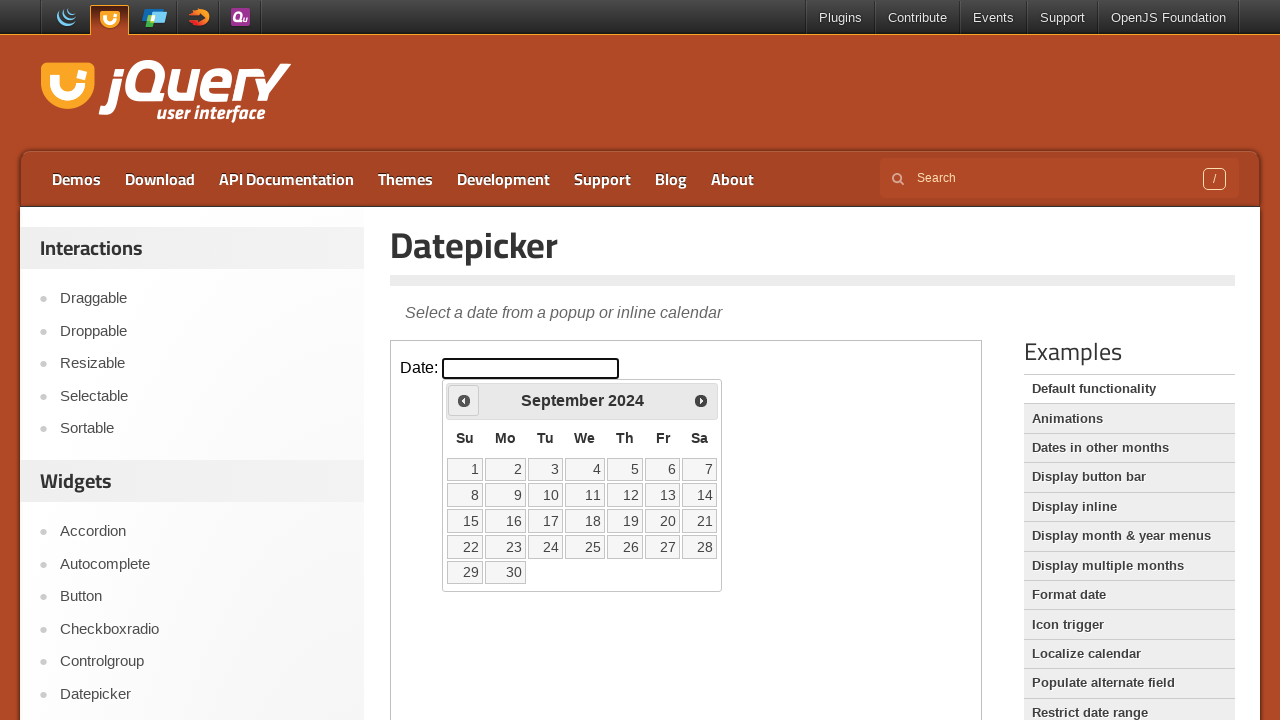

Clicked Prev button to navigate backward one month at (464, 400) on .demo-frame >> internal:control=enter-frame >> xpath=//span[text()='Prev']
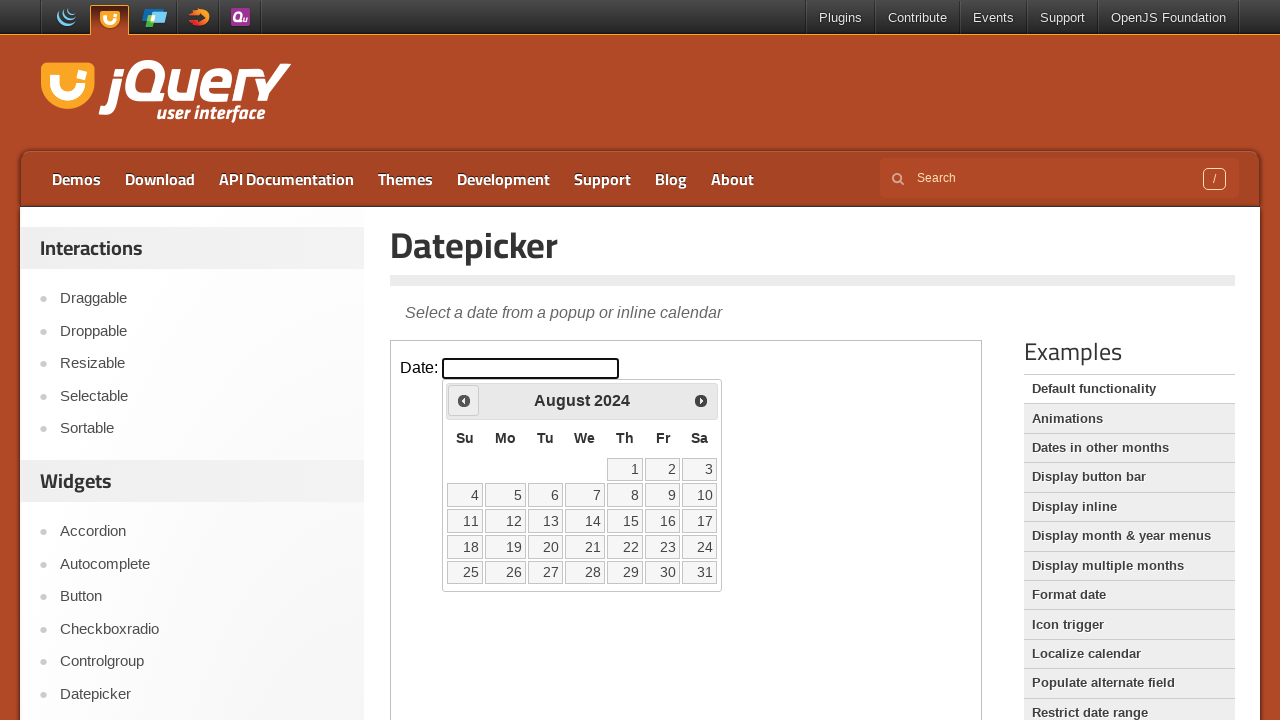

Clicked Prev button to navigate backward one month at (464, 400) on .demo-frame >> internal:control=enter-frame >> xpath=//span[text()='Prev']
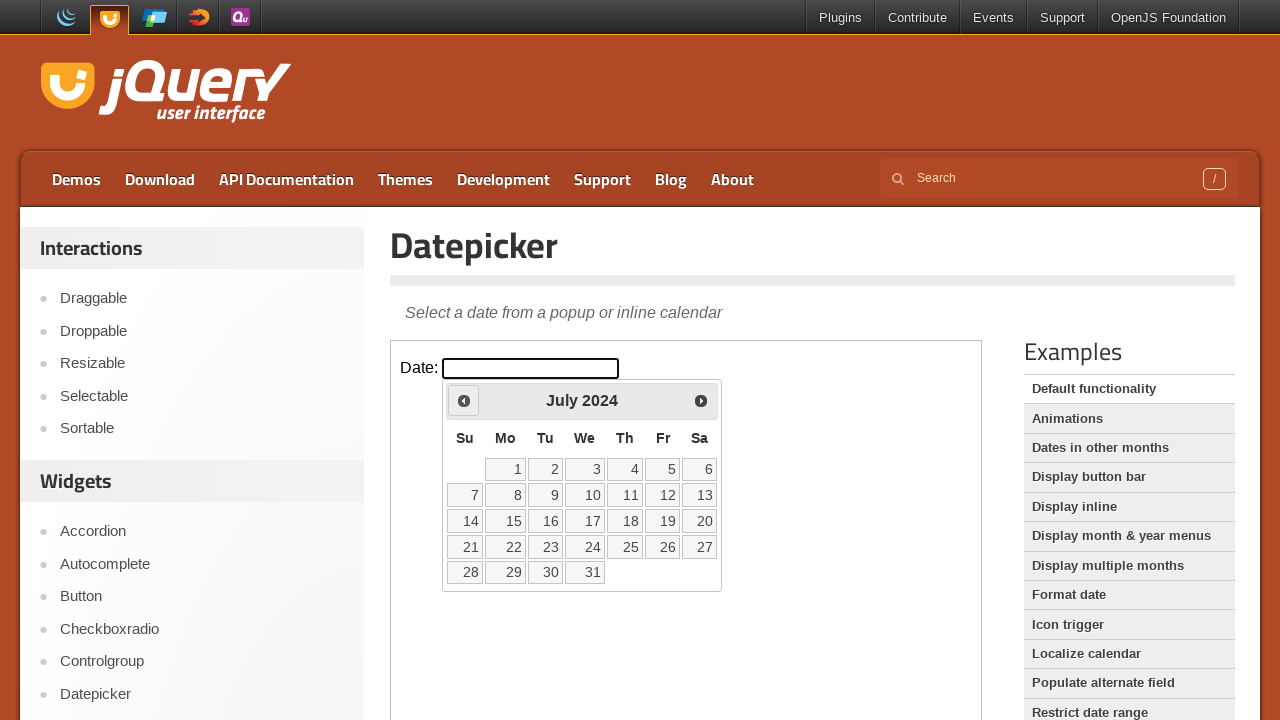

Clicked Prev button to navigate backward one month at (464, 400) on .demo-frame >> internal:control=enter-frame >> xpath=//span[text()='Prev']
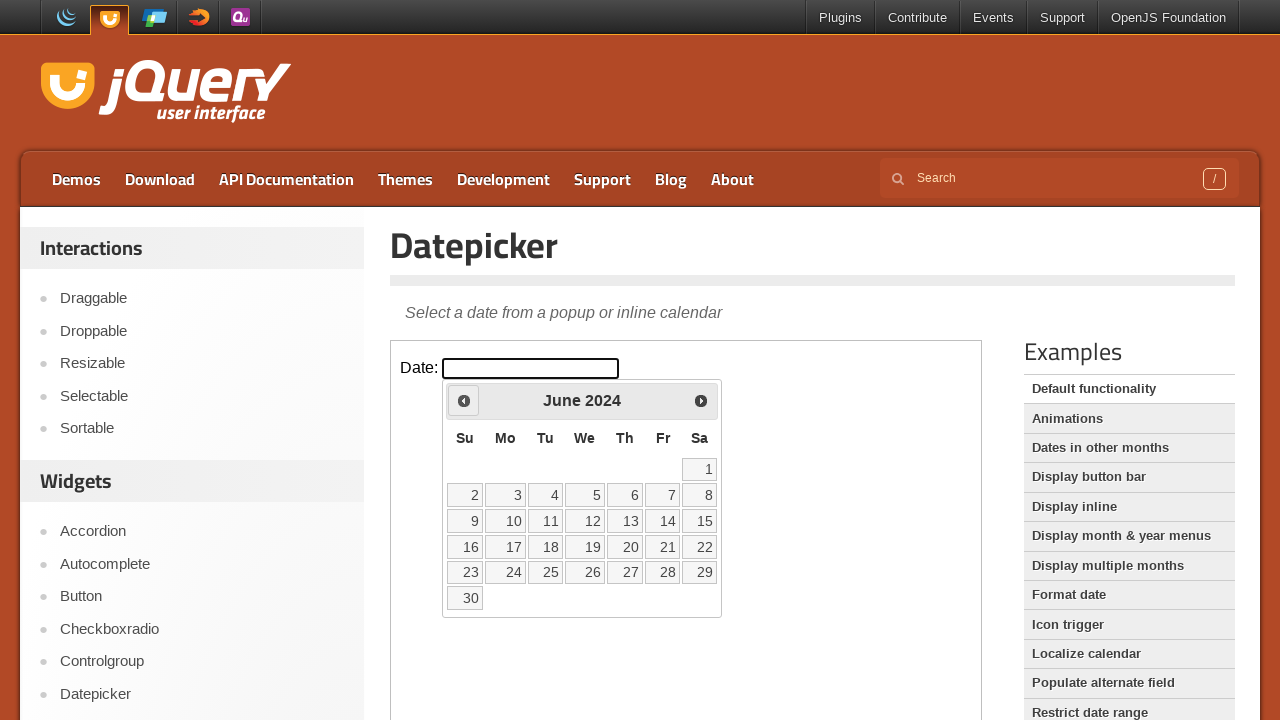

Clicked Prev button to navigate backward one month at (464, 400) on .demo-frame >> internal:control=enter-frame >> xpath=//span[text()='Prev']
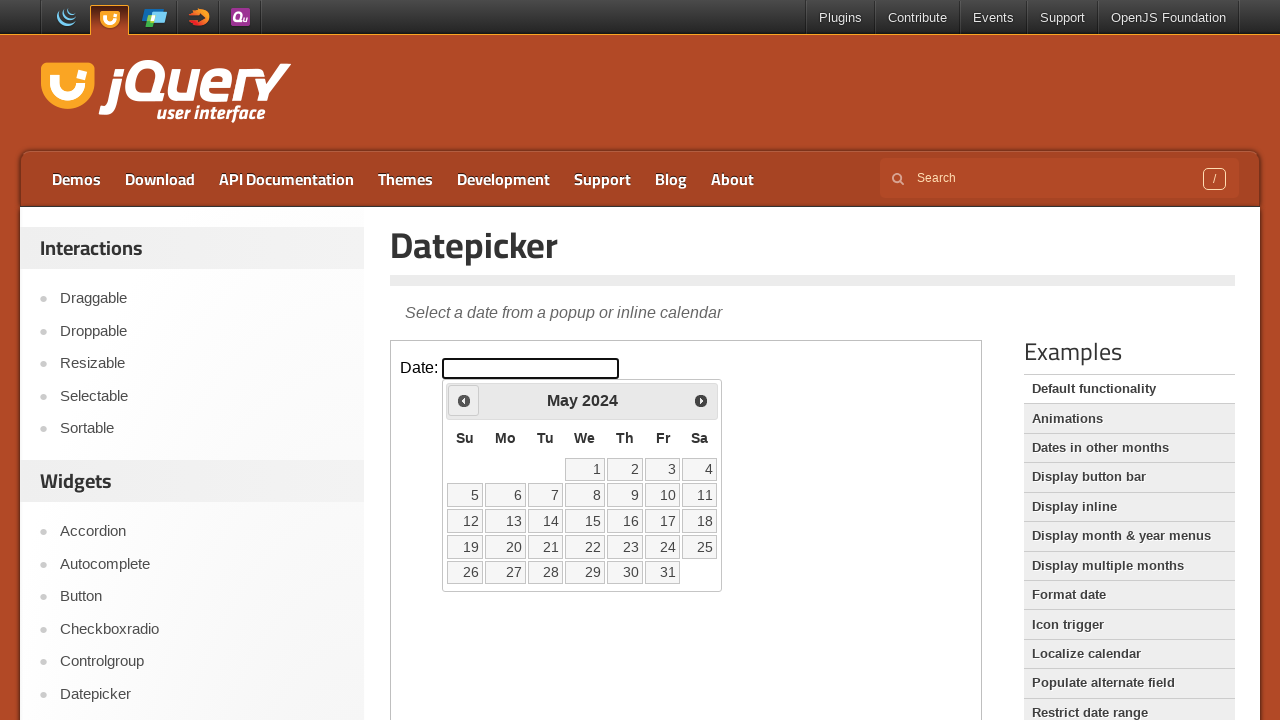

Clicked Prev button to navigate backward one month at (464, 400) on .demo-frame >> internal:control=enter-frame >> xpath=//span[text()='Prev']
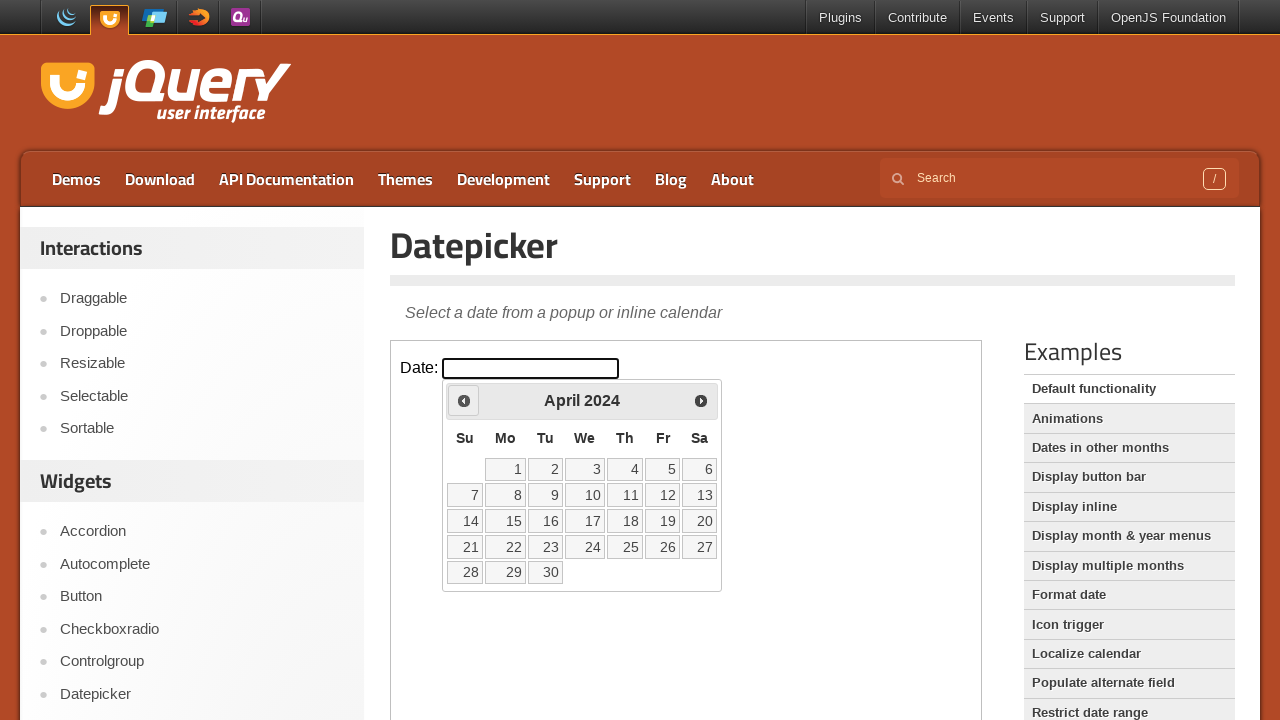

Clicked Prev button to navigate backward one month at (464, 400) on .demo-frame >> internal:control=enter-frame >> xpath=//span[text()='Prev']
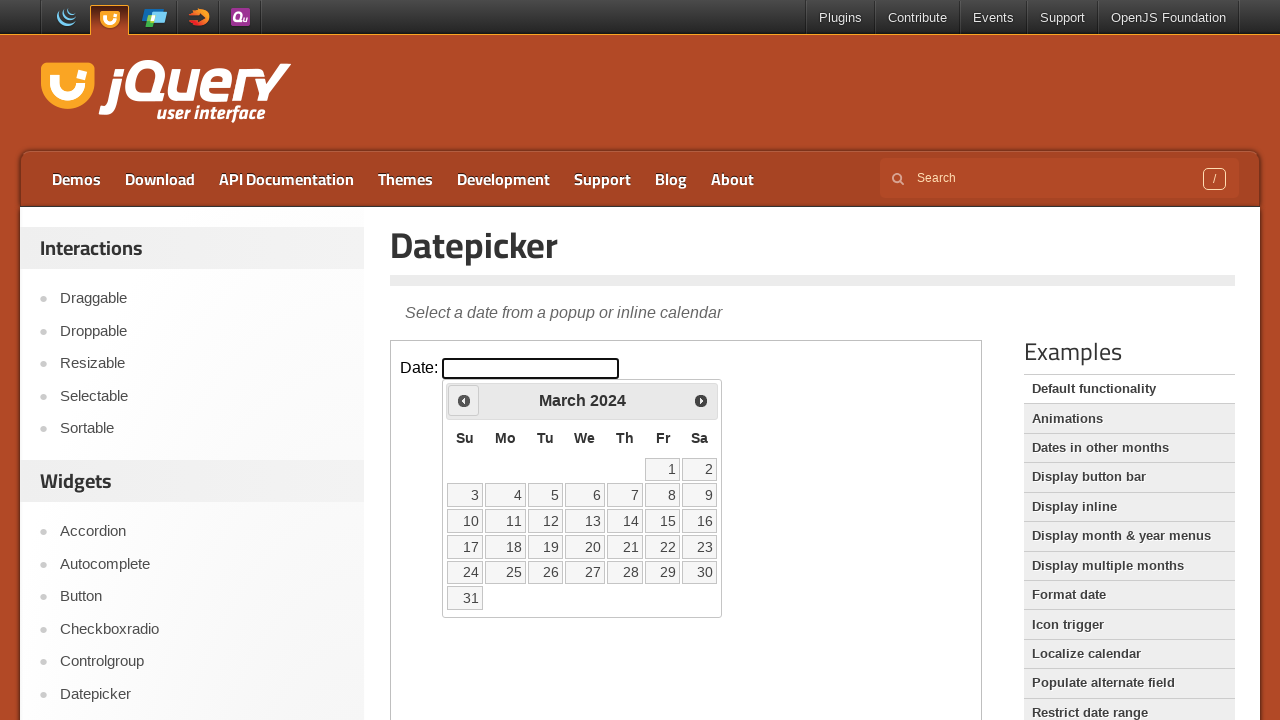

Clicked Prev button to navigate backward one month at (464, 400) on .demo-frame >> internal:control=enter-frame >> xpath=//span[text()='Prev']
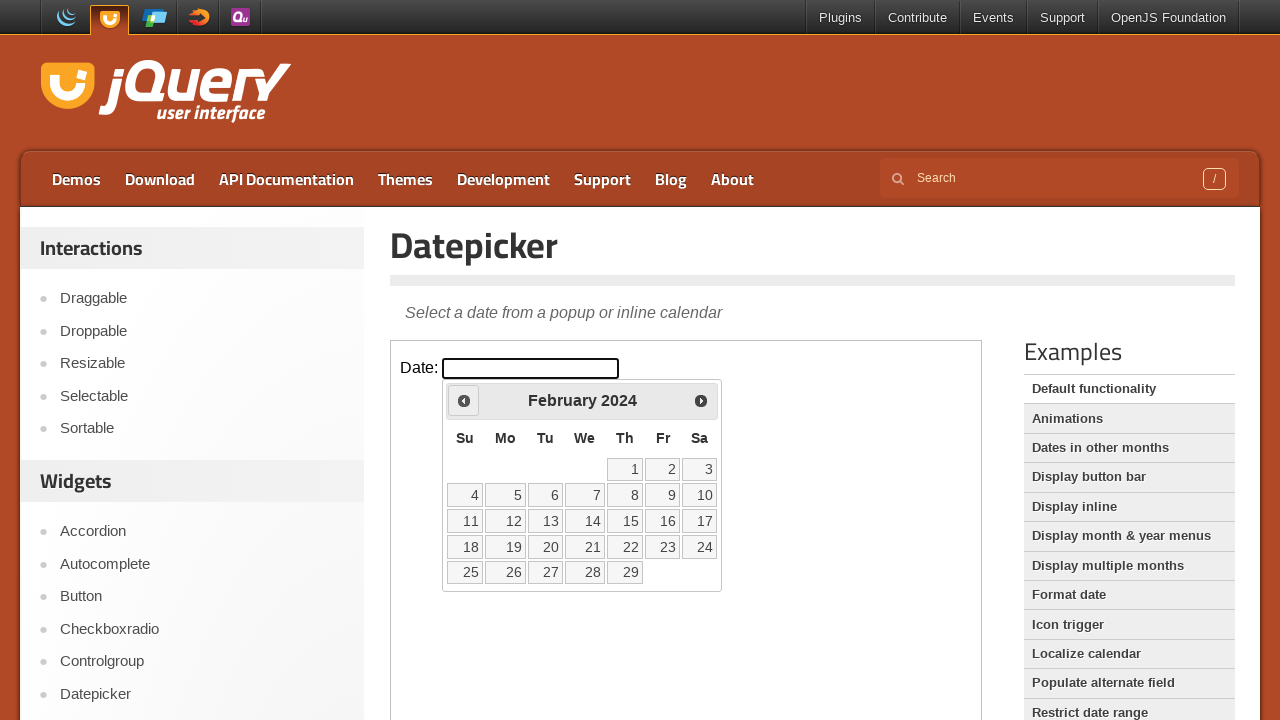

Clicked Prev button to navigate backward one month at (464, 400) on .demo-frame >> internal:control=enter-frame >> xpath=//span[text()='Prev']
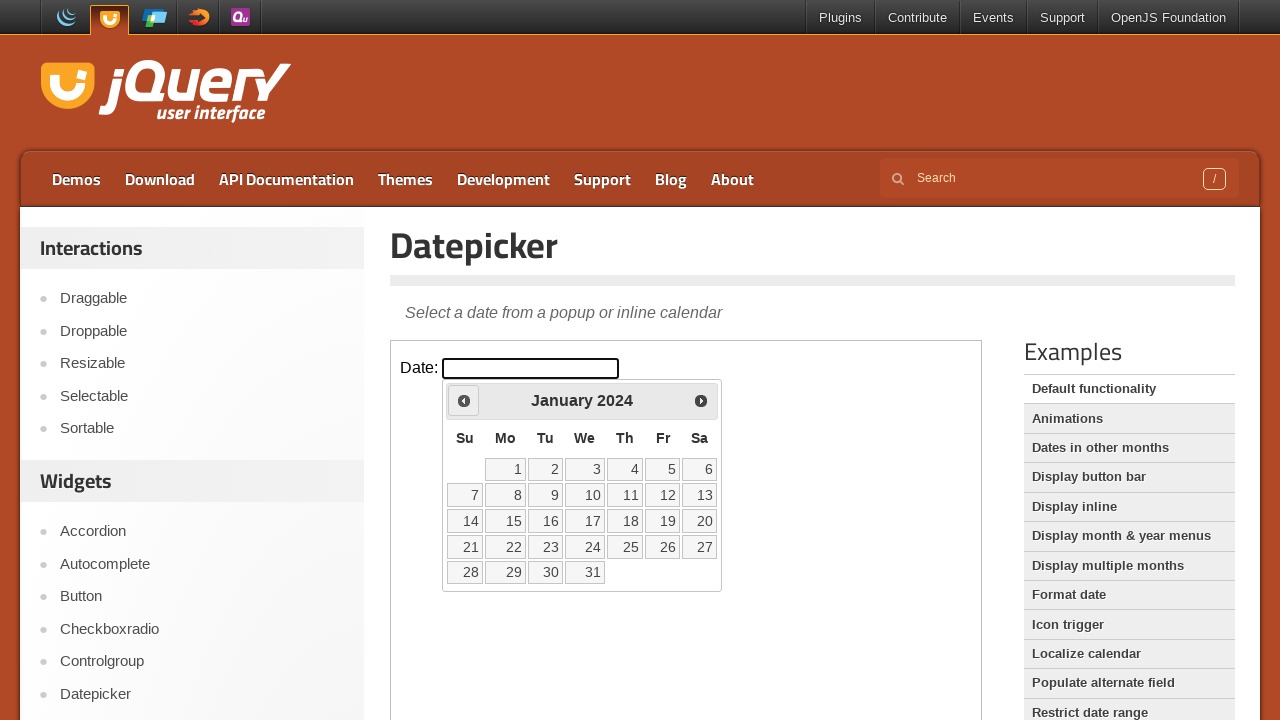

Clicked Prev button to navigate backward one month at (464, 400) on .demo-frame >> internal:control=enter-frame >> xpath=//span[text()='Prev']
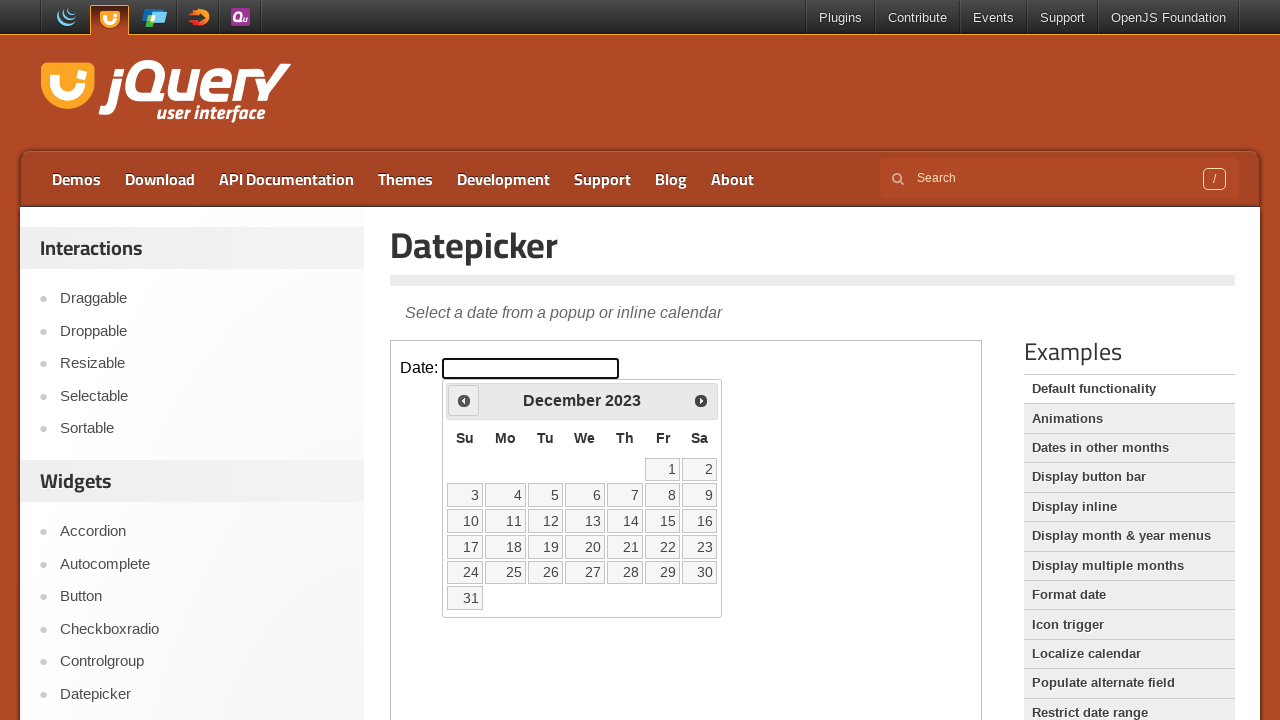

Clicked Prev button to navigate backward one month at (464, 400) on .demo-frame >> internal:control=enter-frame >> xpath=//span[text()='Prev']
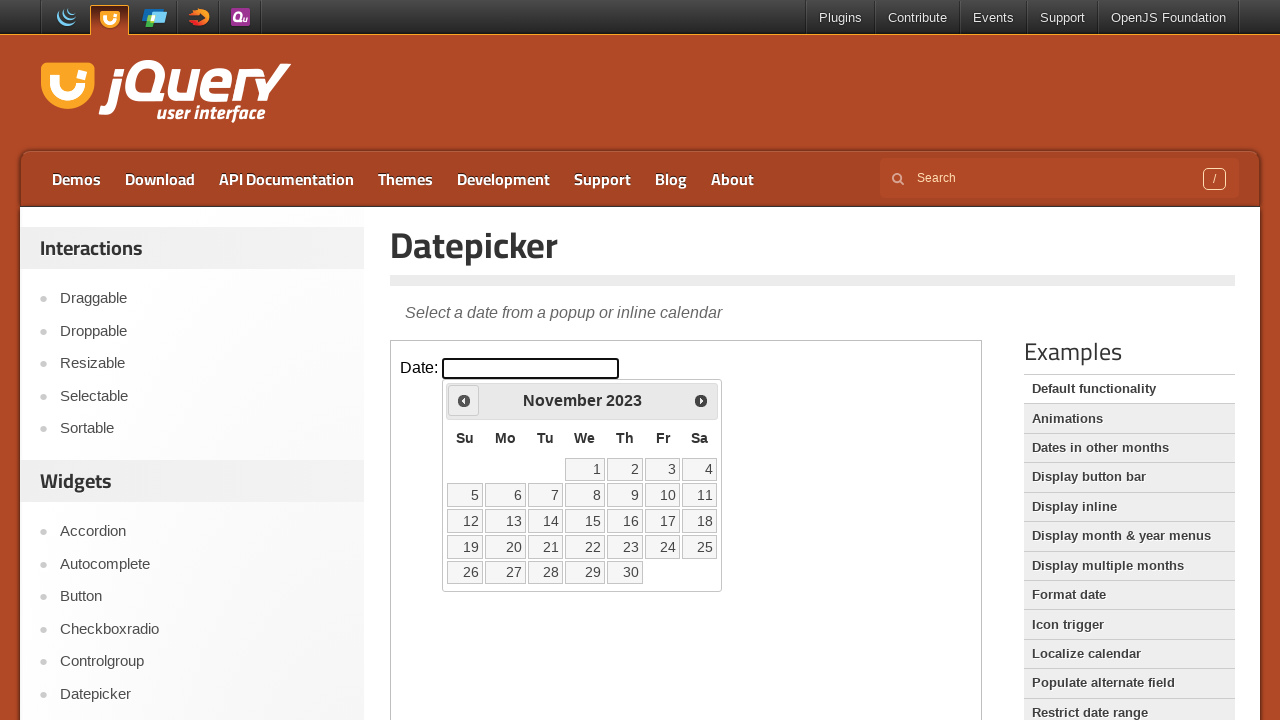

Clicked Prev button to navigate backward one month at (464, 400) on .demo-frame >> internal:control=enter-frame >> xpath=//span[text()='Prev']
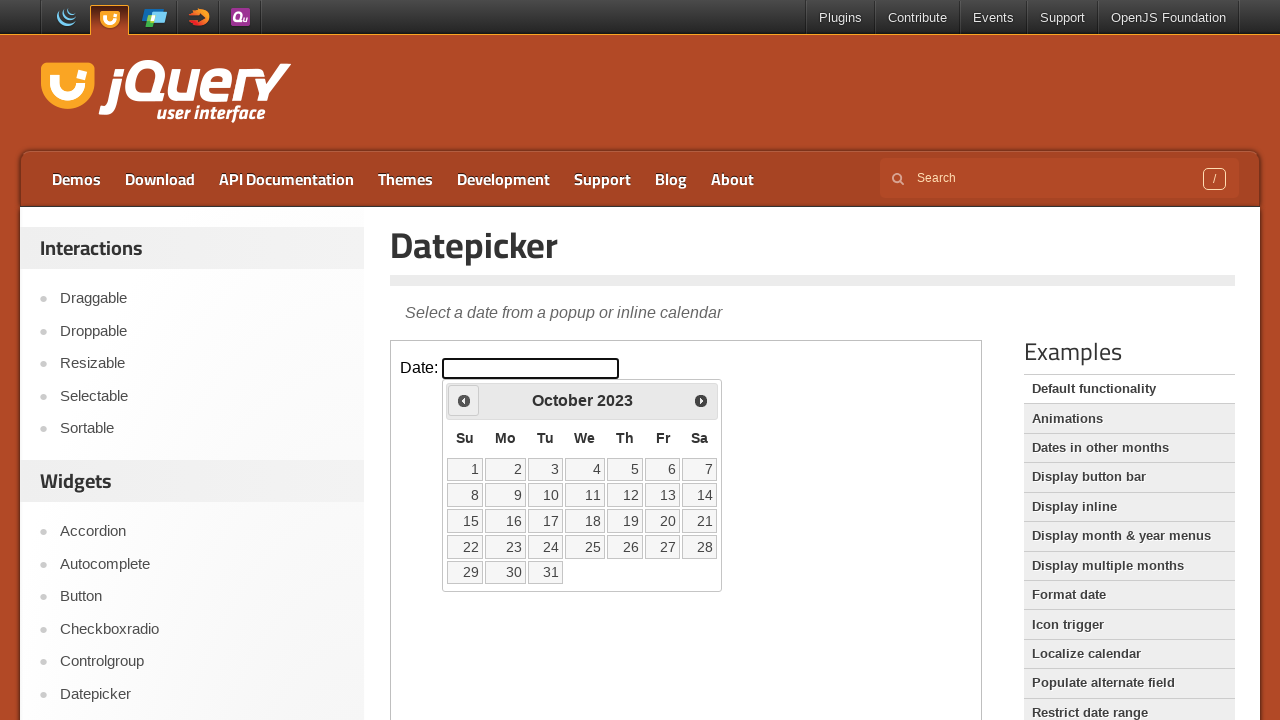

Clicked Prev button to navigate backward one month at (464, 400) on .demo-frame >> internal:control=enter-frame >> xpath=//span[text()='Prev']
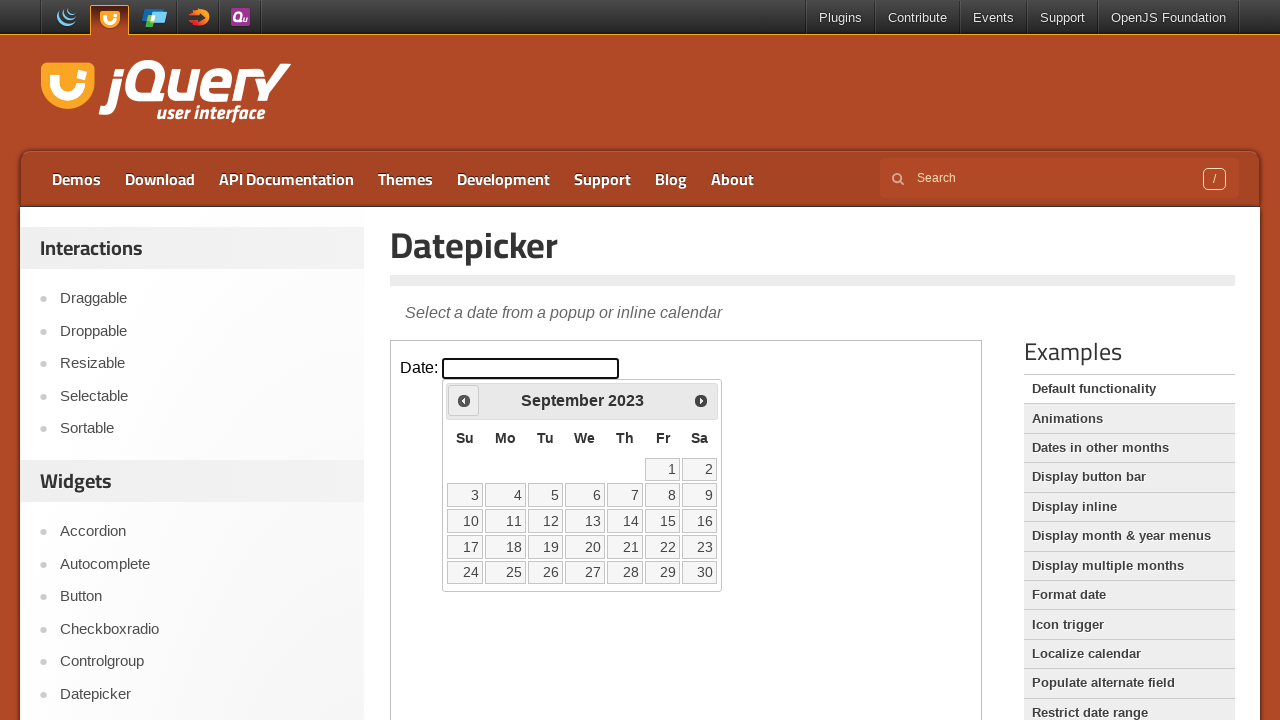

Clicked Prev button to navigate backward one month at (464, 400) on .demo-frame >> internal:control=enter-frame >> xpath=//span[text()='Prev']
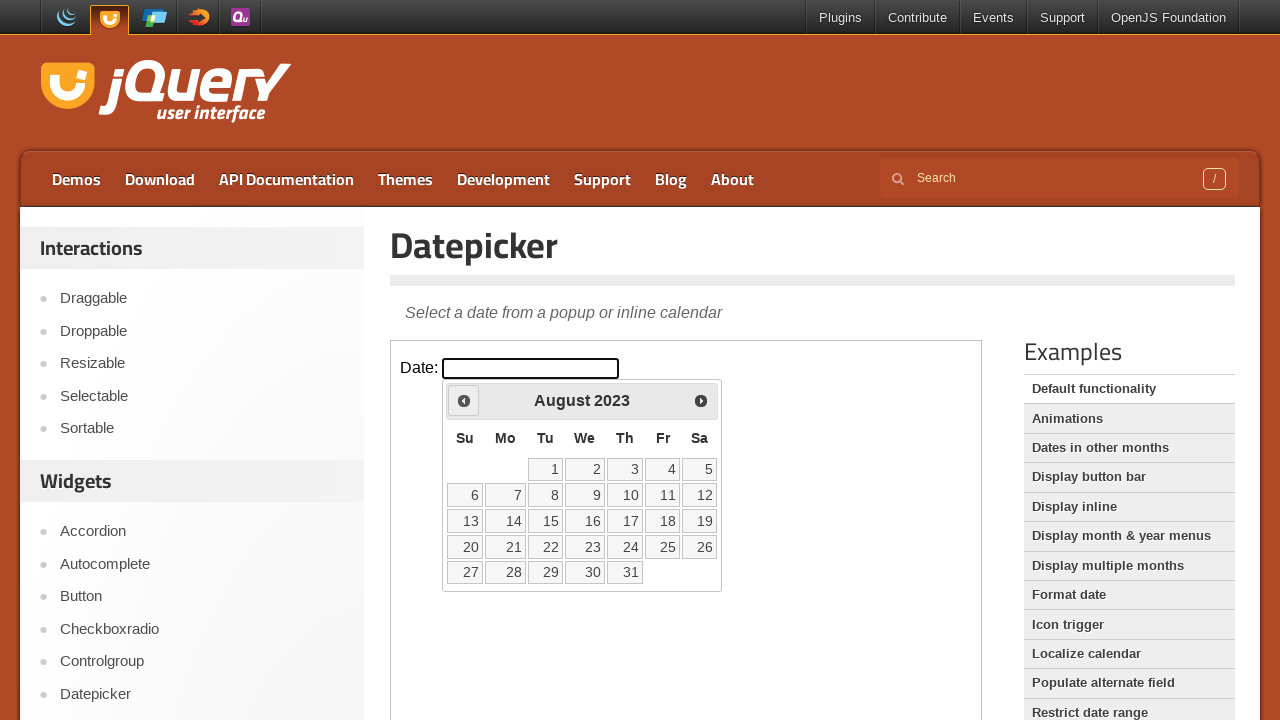

Clicked Prev button to navigate backward one month at (464, 400) on .demo-frame >> internal:control=enter-frame >> xpath=//span[text()='Prev']
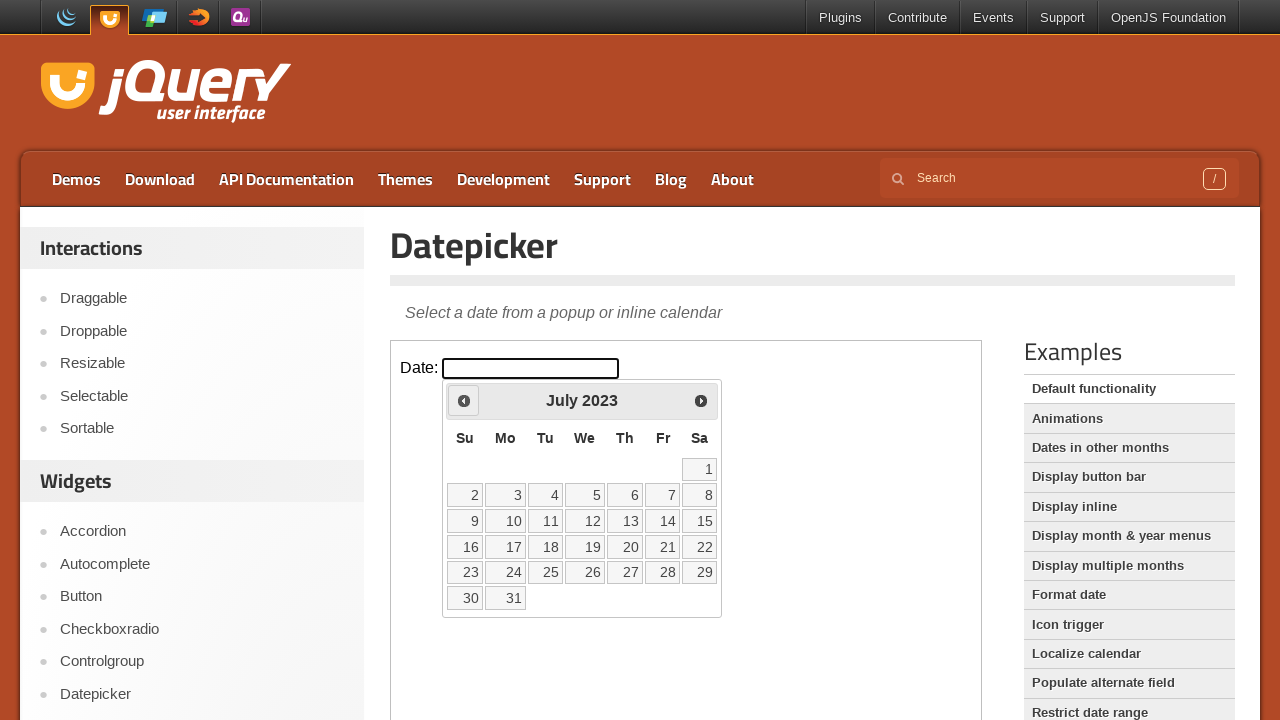

Clicked Prev button to navigate backward one month at (464, 400) on .demo-frame >> internal:control=enter-frame >> xpath=//span[text()='Prev']
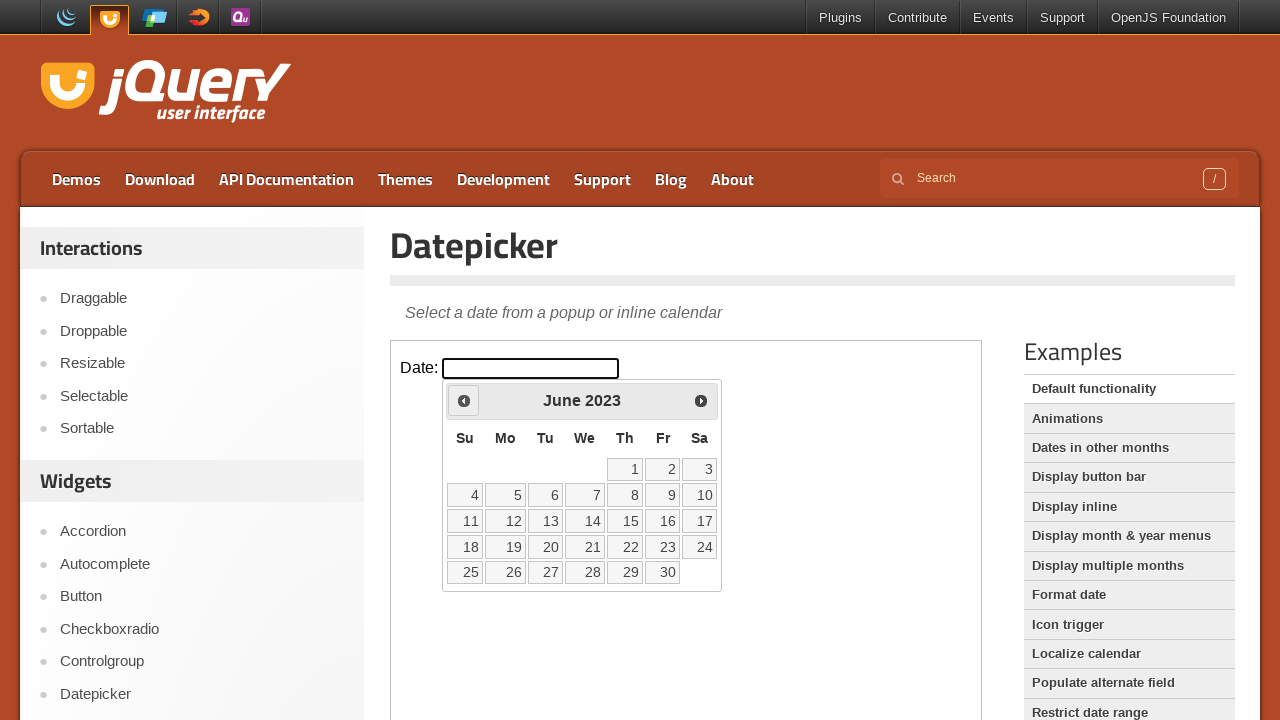

Clicked Prev button to navigate backward one month at (464, 400) on .demo-frame >> internal:control=enter-frame >> xpath=//span[text()='Prev']
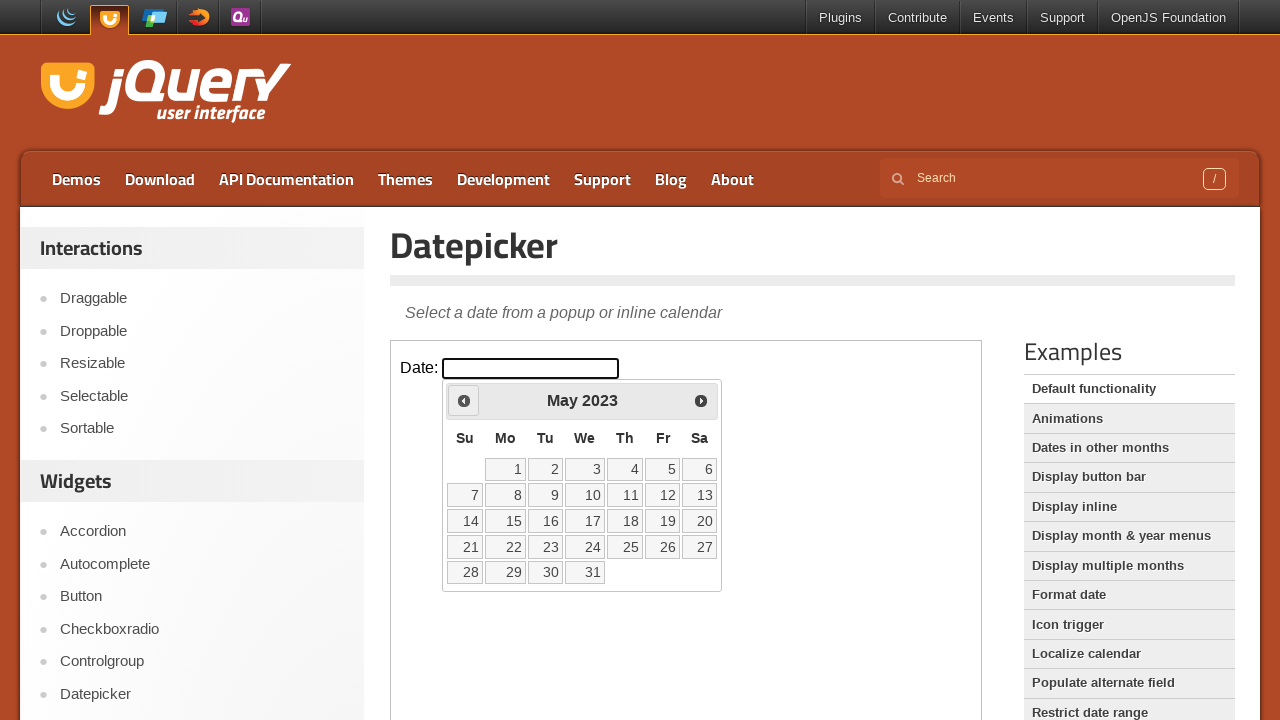

Clicked Prev button to navigate backward one month at (464, 400) on .demo-frame >> internal:control=enter-frame >> xpath=//span[text()='Prev']
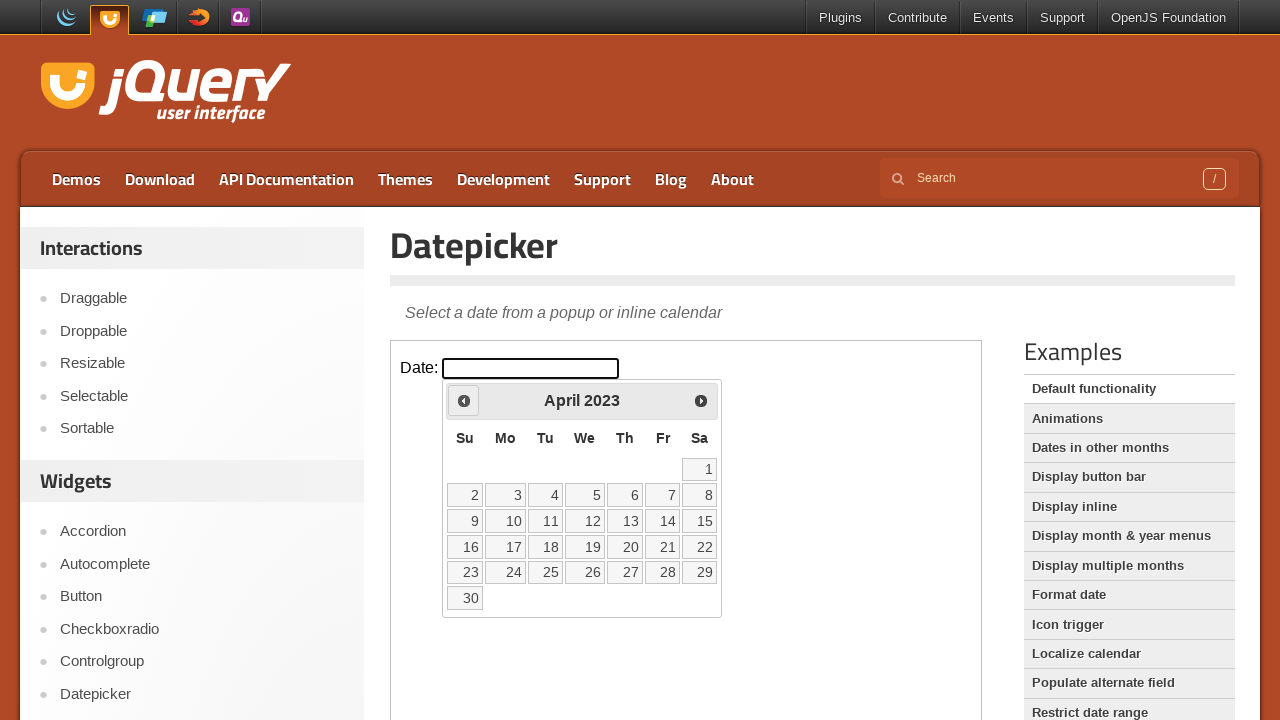

Clicked Prev button to navigate backward one month at (464, 400) on .demo-frame >> internal:control=enter-frame >> xpath=//span[text()='Prev']
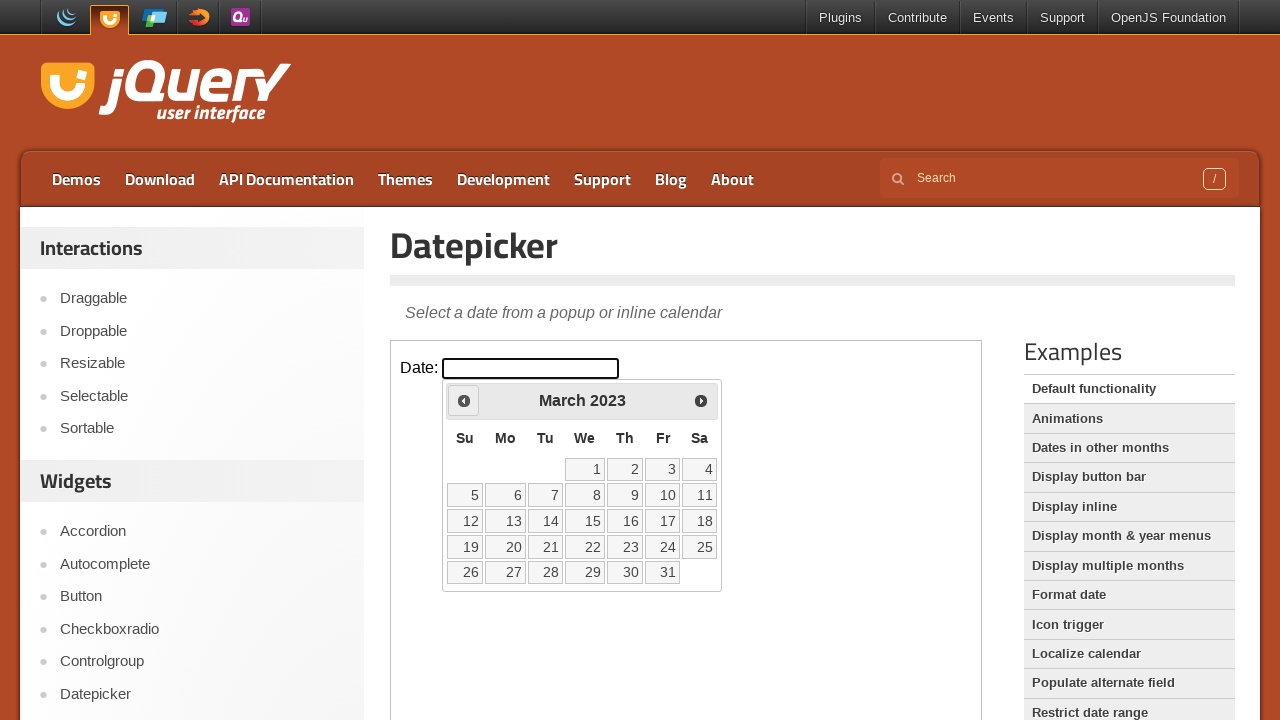

Clicked on day 15 to select the target date at (585, 521) on .demo-frame >> internal:control=enter-frame >> //a[text()='15']
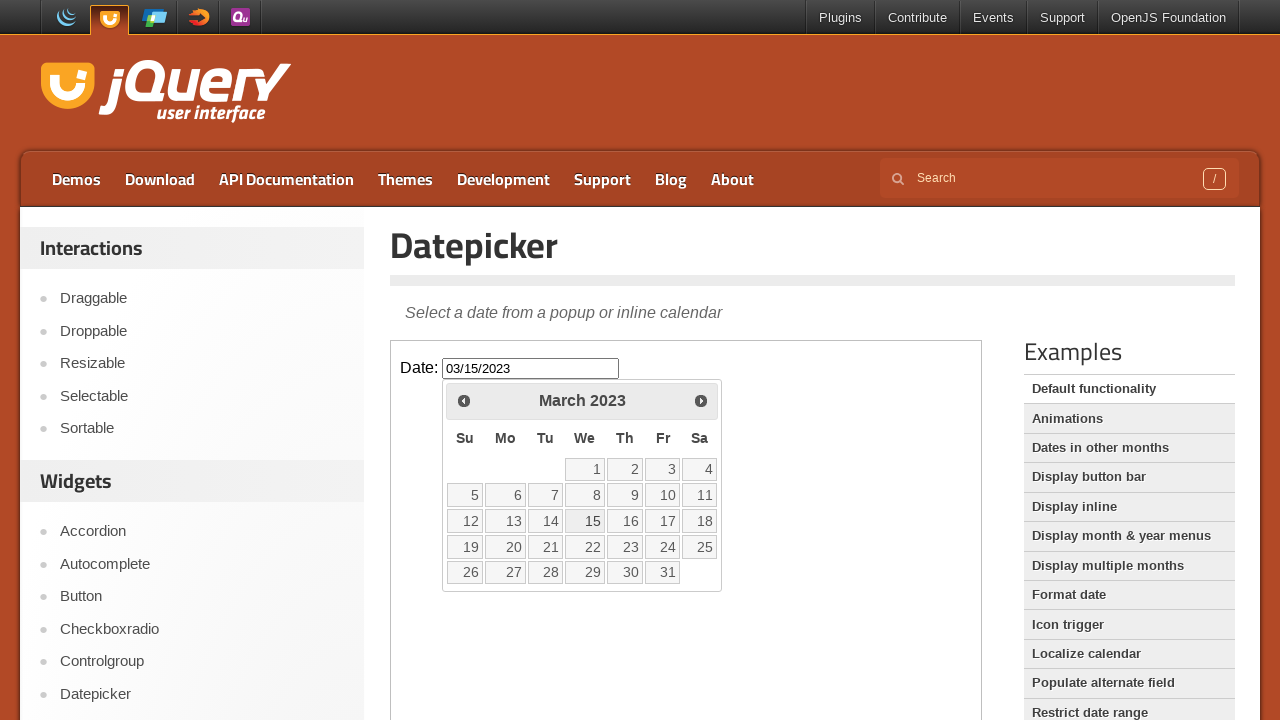

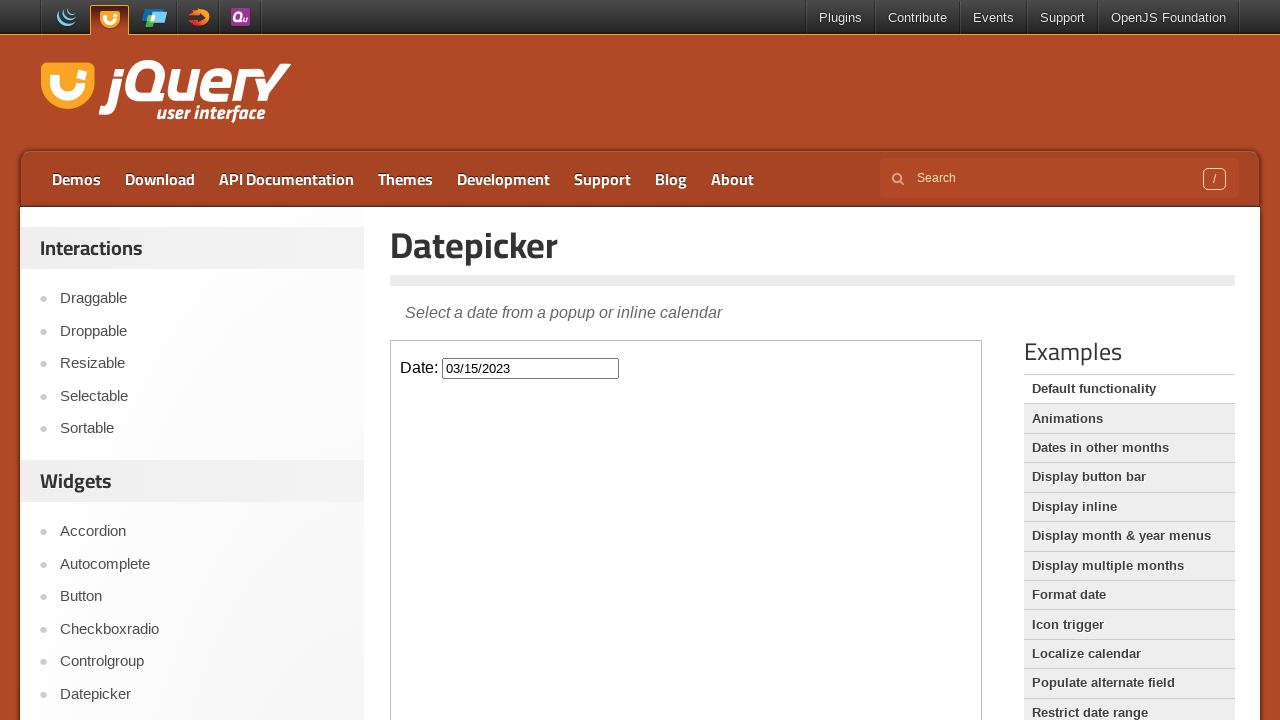